Tests a text box form by filling various fields (name, email, addresses) individually and together, verifying output display, and testing invalid email validation

Starting URL: https://demoqa.com/text-box

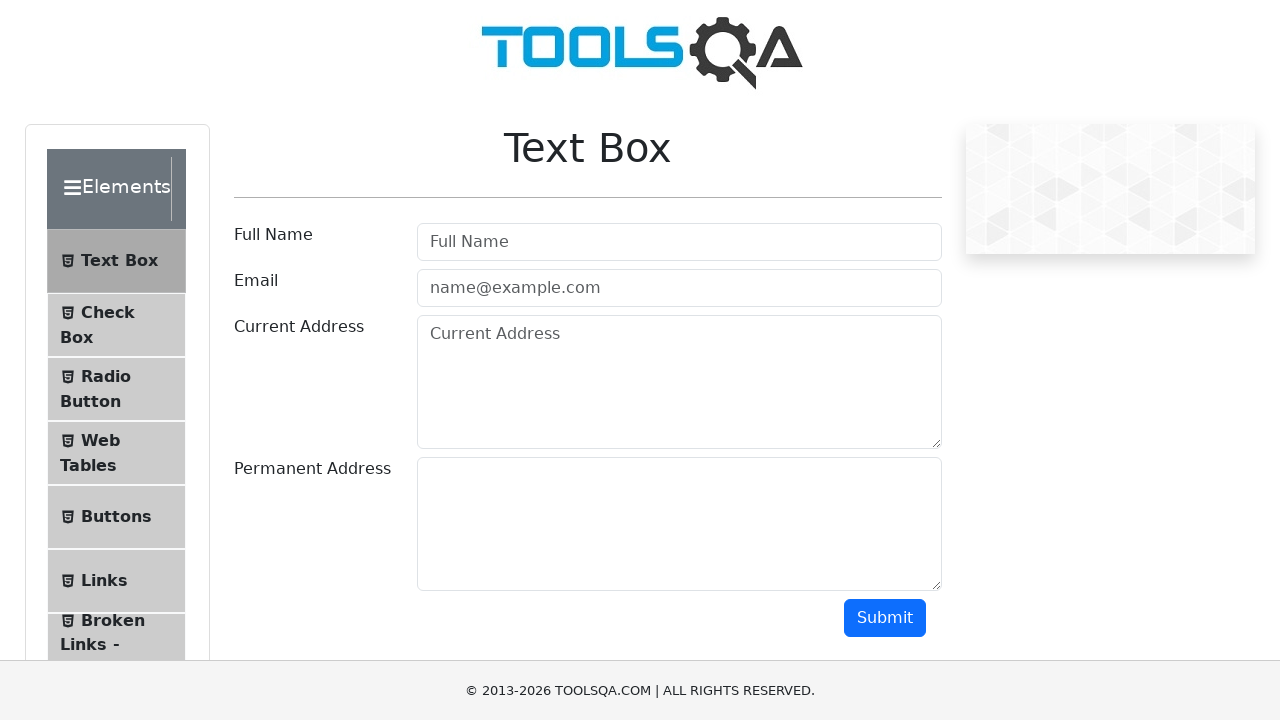

Filled full name field with 'Petar Petrović' on input#userName
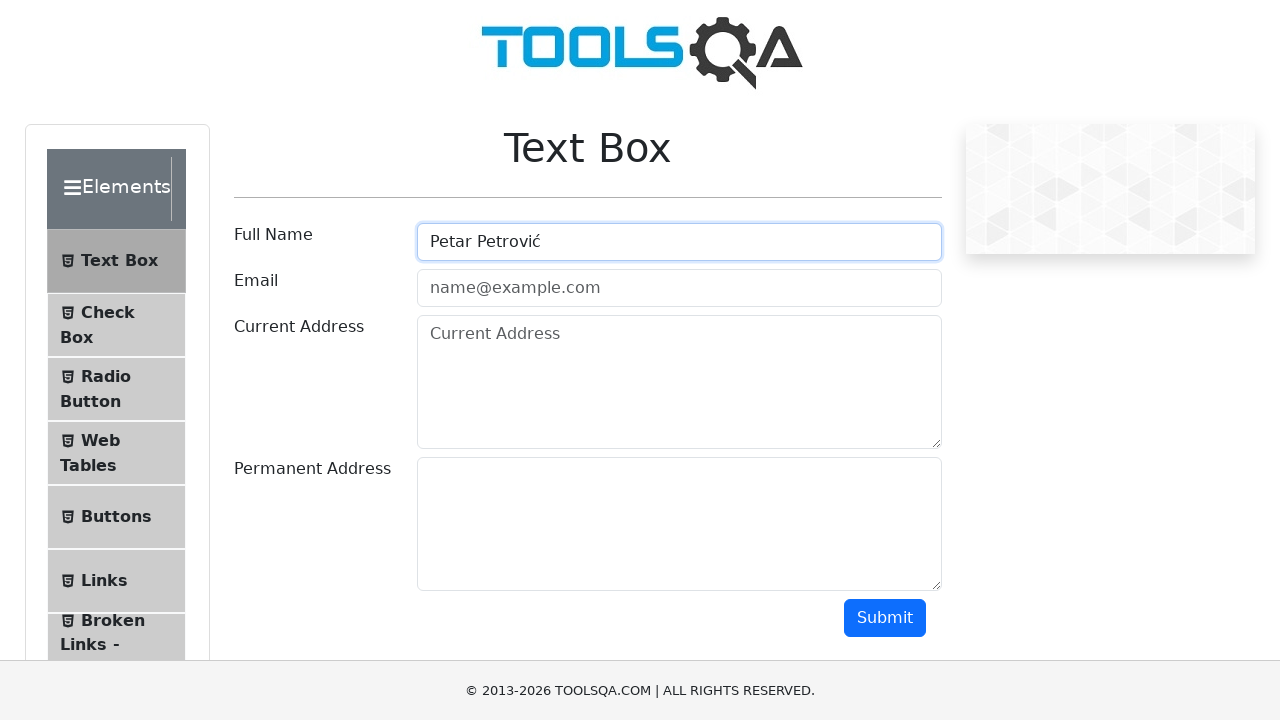

Clicked submit button at (885, 618) on #submit
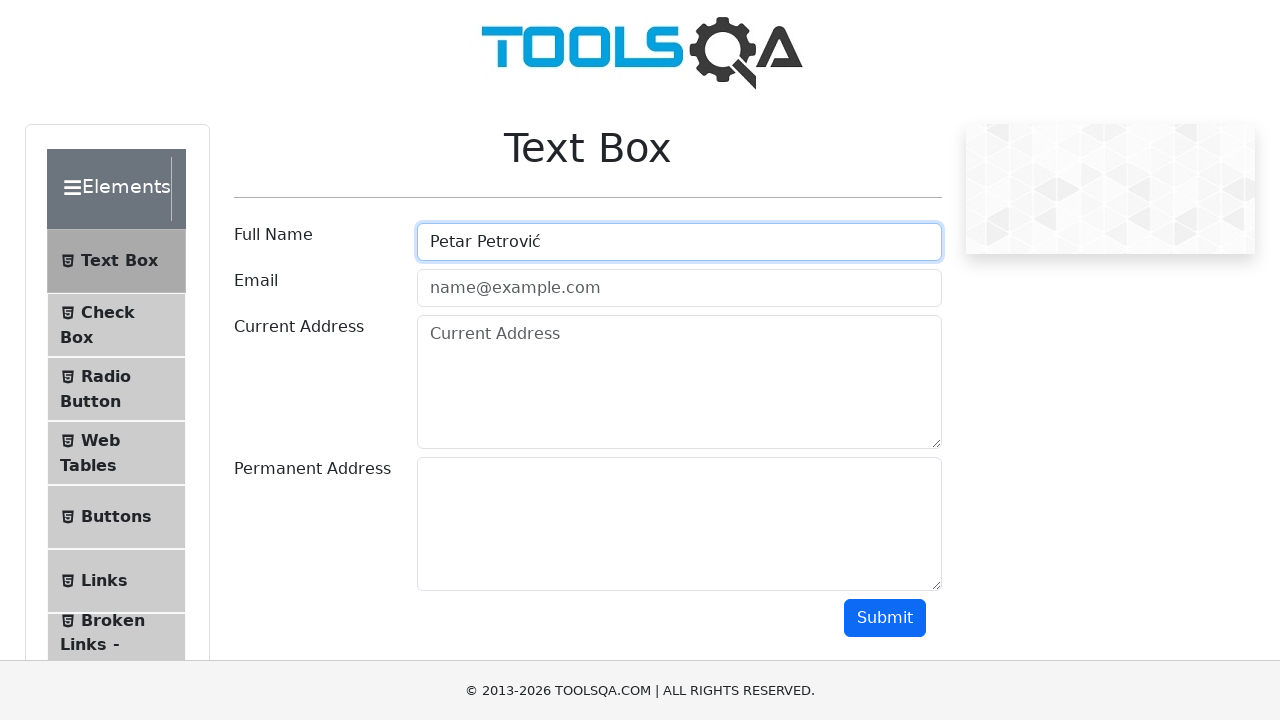

Name output element is displayed
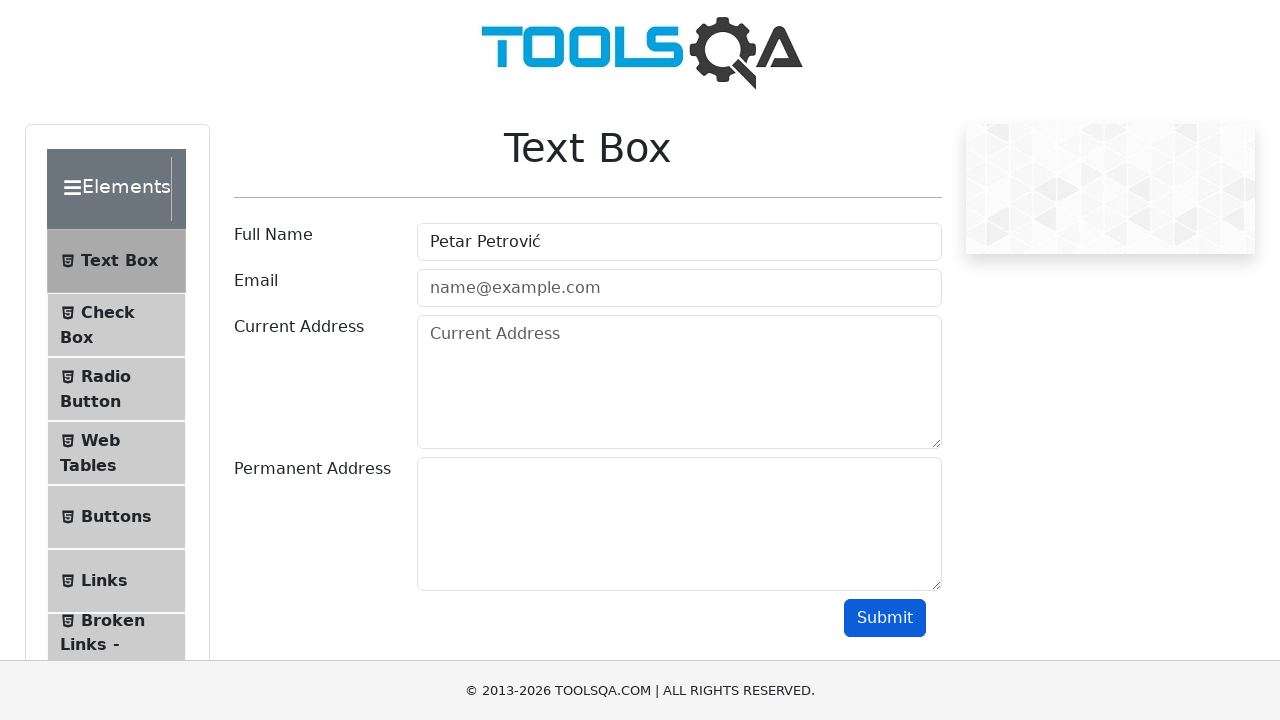

Cleared full name field on input#userName
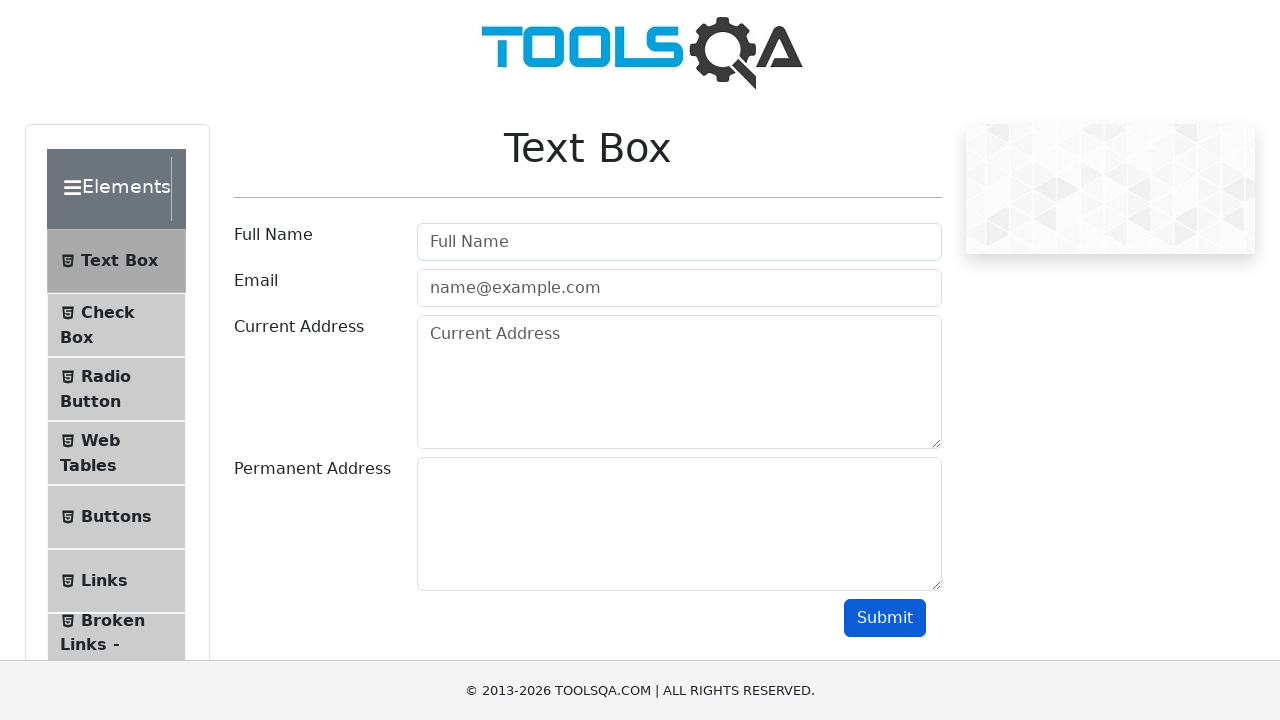

Clicked submit button at (885, 618) on #submit
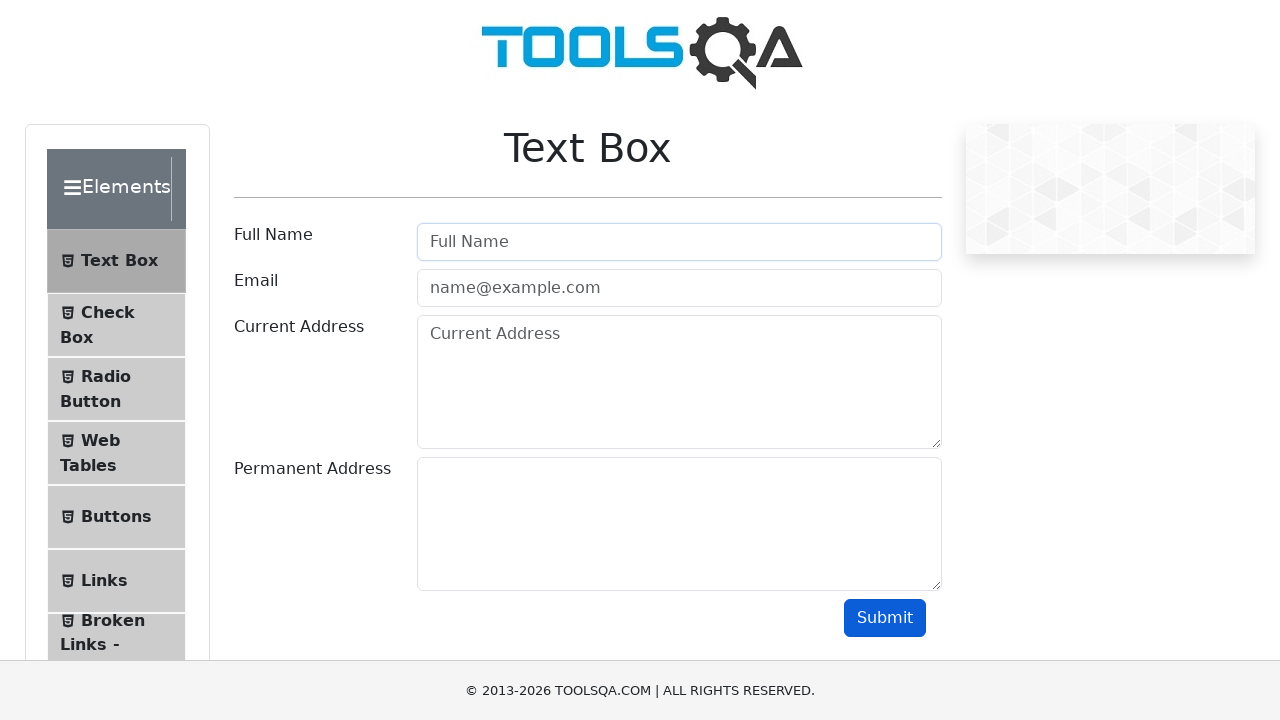

Filled email field with 'petar.petrovic@gmail.com' on input#userEmail
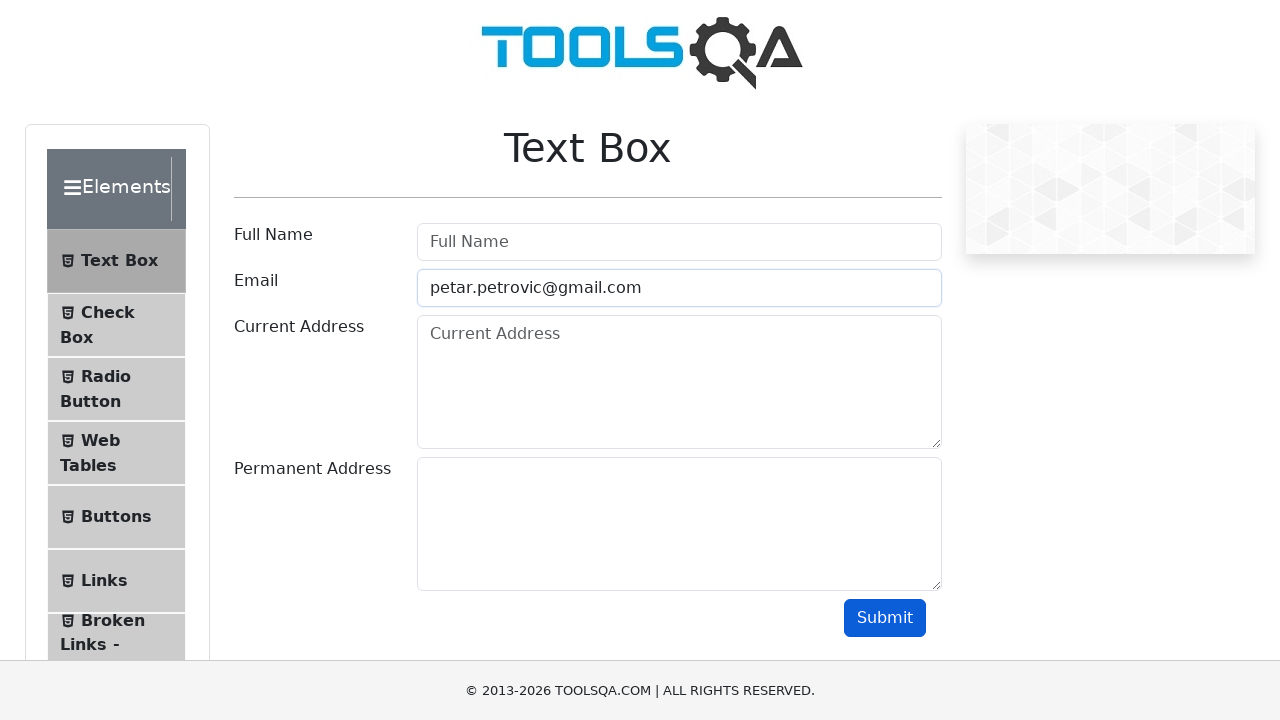

Clicked submit button at (885, 618) on #submit
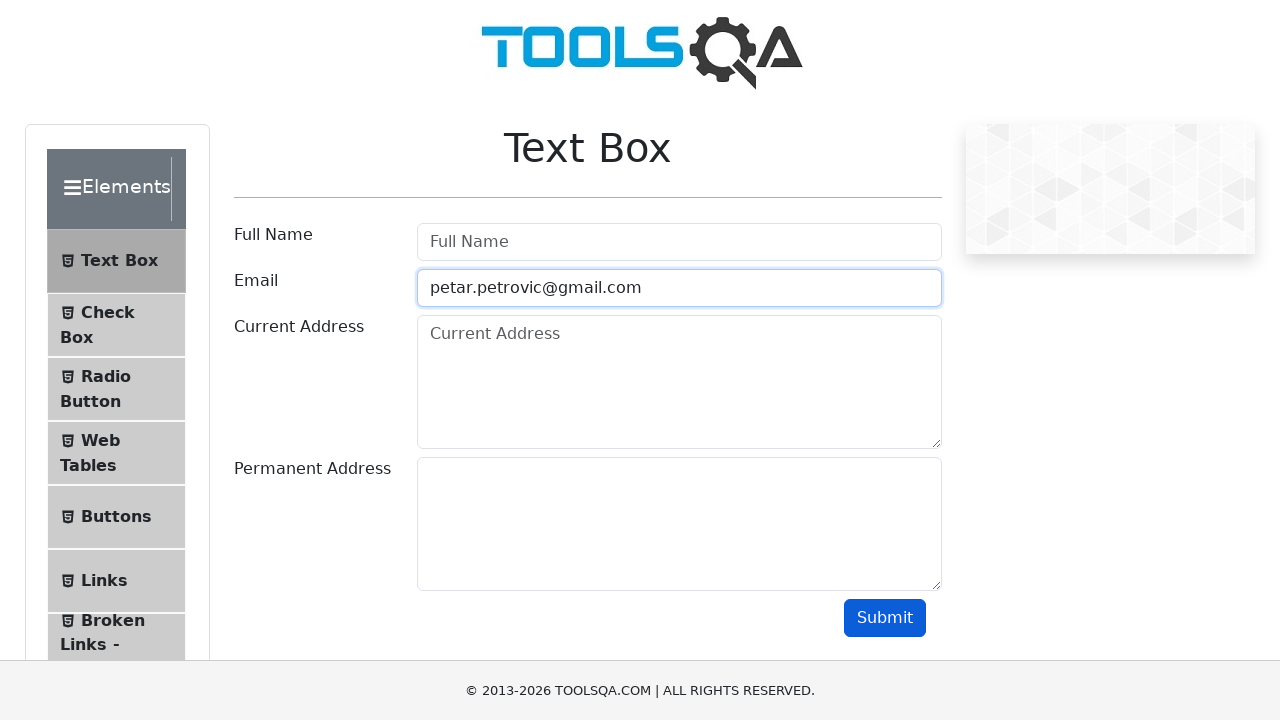

Email output element is displayed
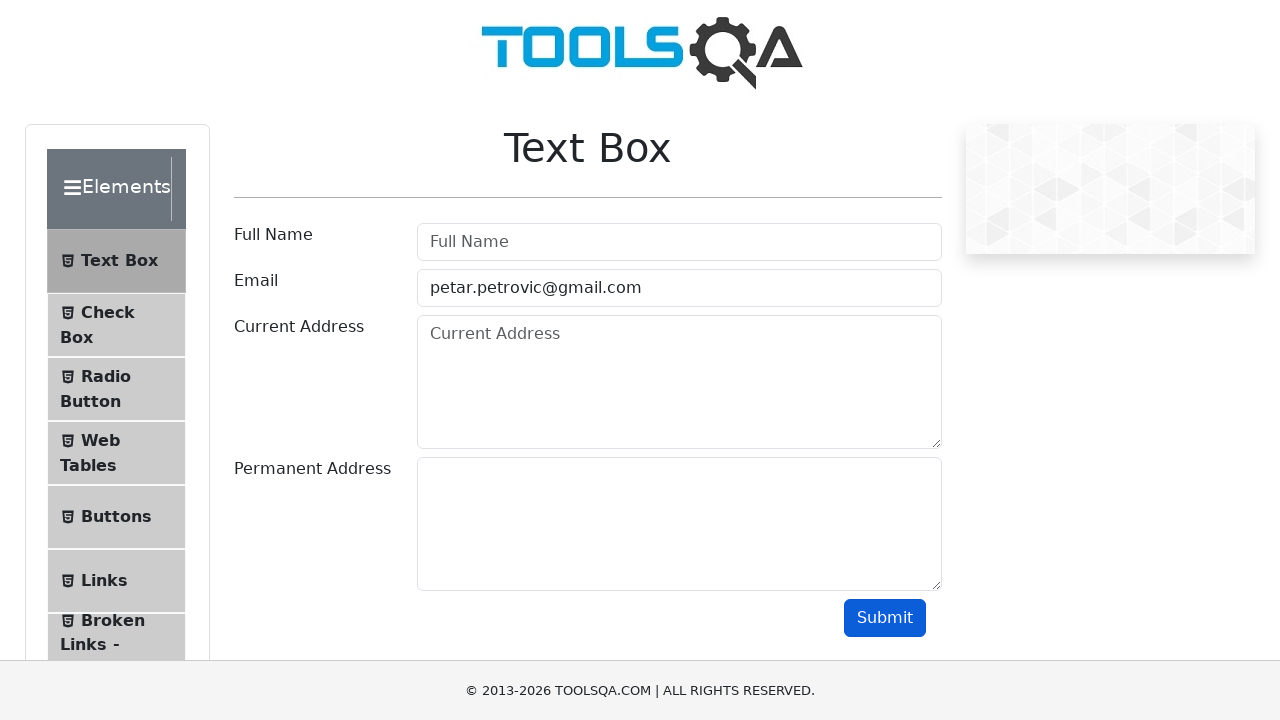

Cleared email field on input#userEmail
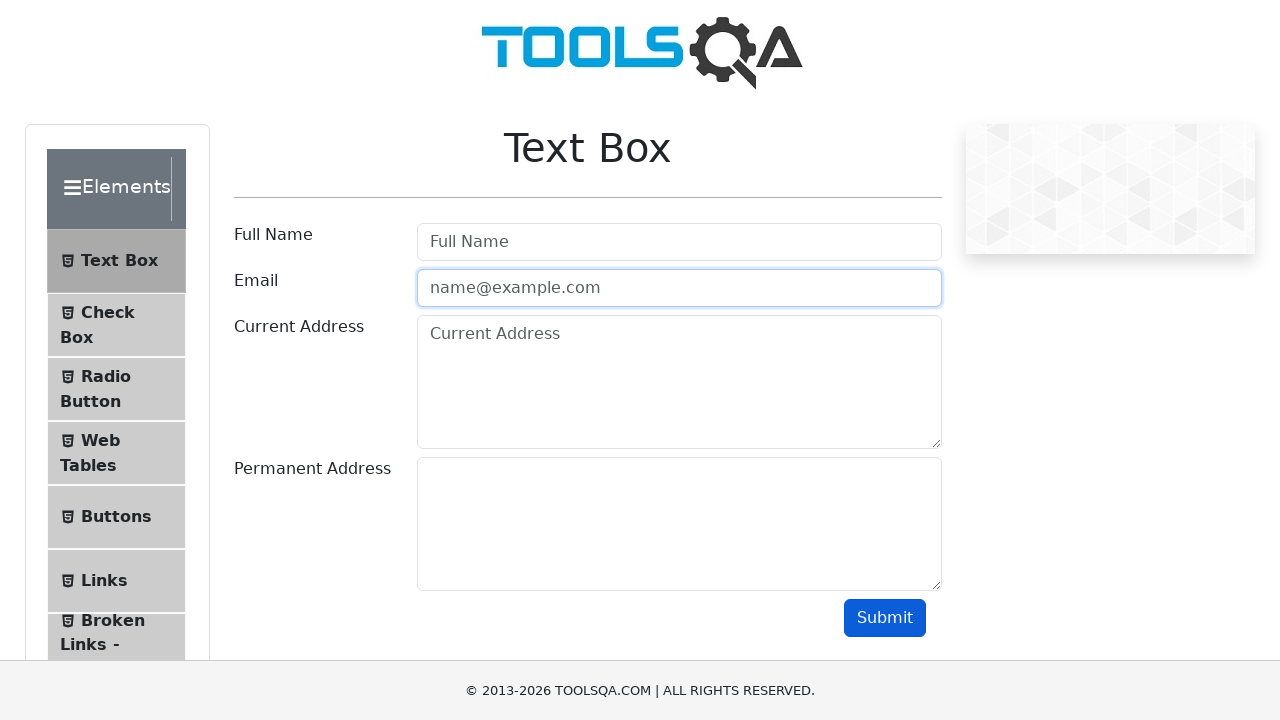

Clicked submit button at (885, 618) on #submit
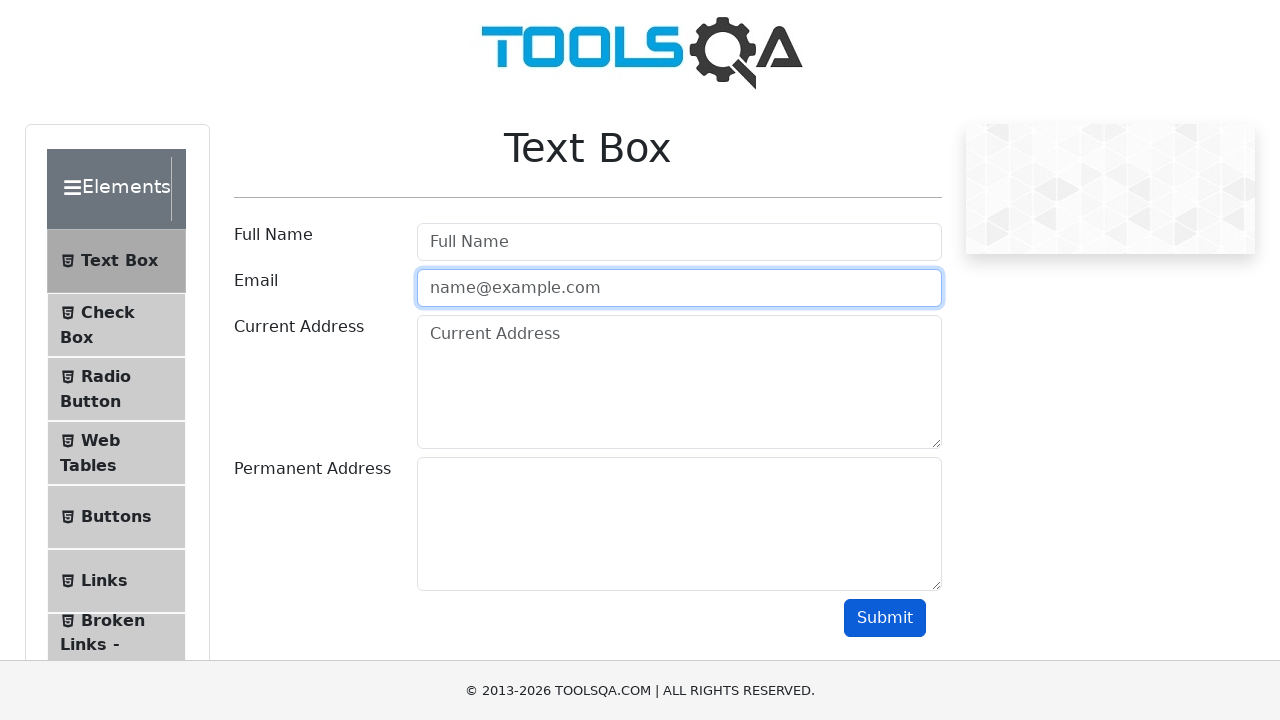

Filled current address field with 'Kej Oslobođenja 19, Beograd 11080' on textarea#currentAddress
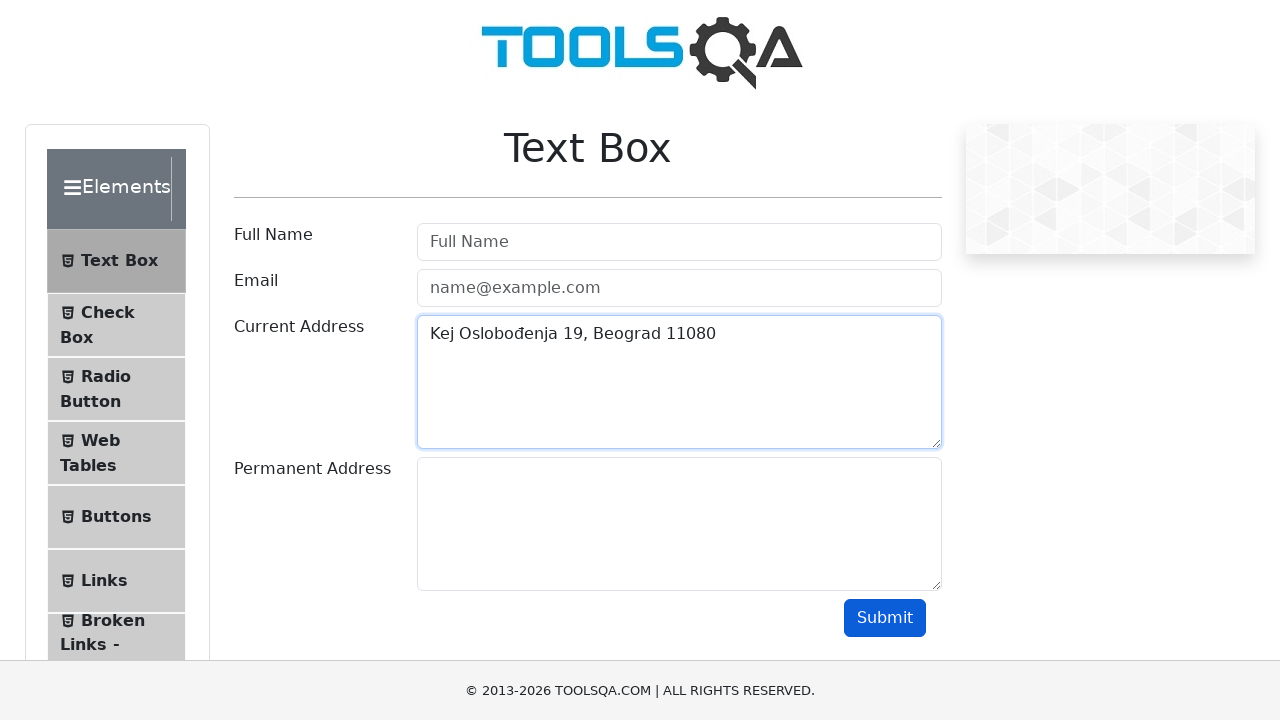

Clicked submit button at (885, 618) on #submit
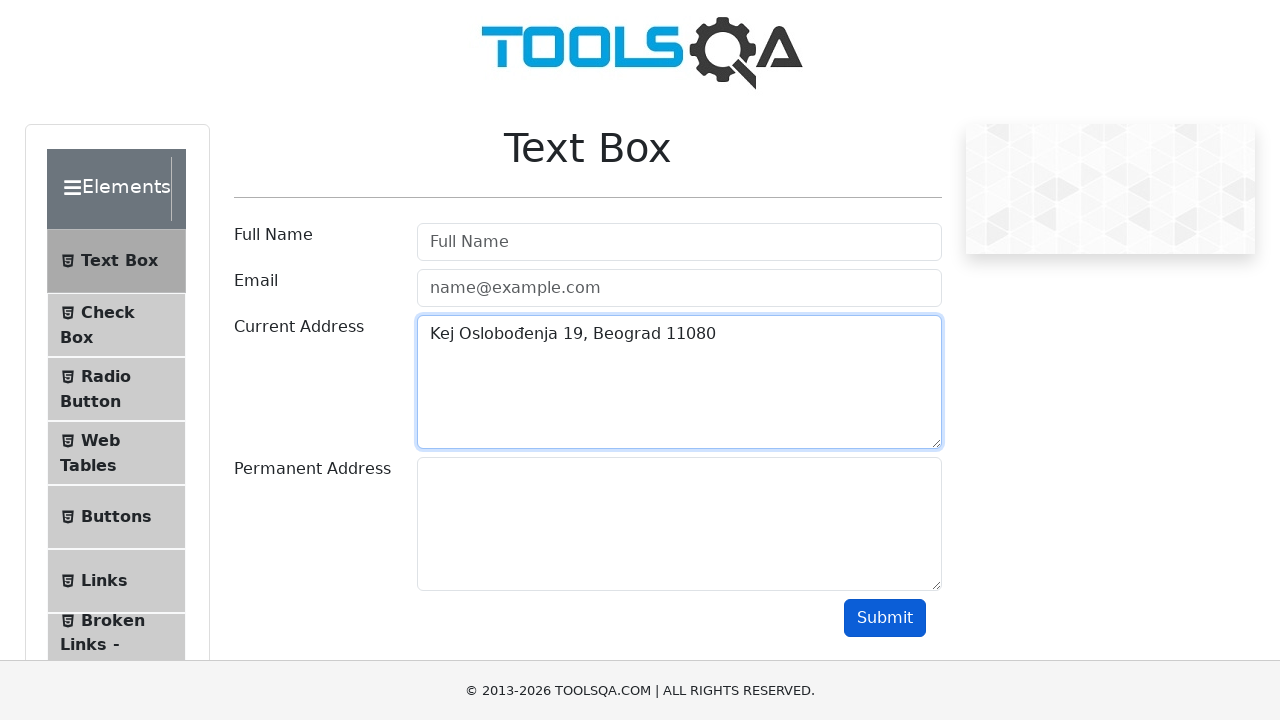

Current address output element is displayed
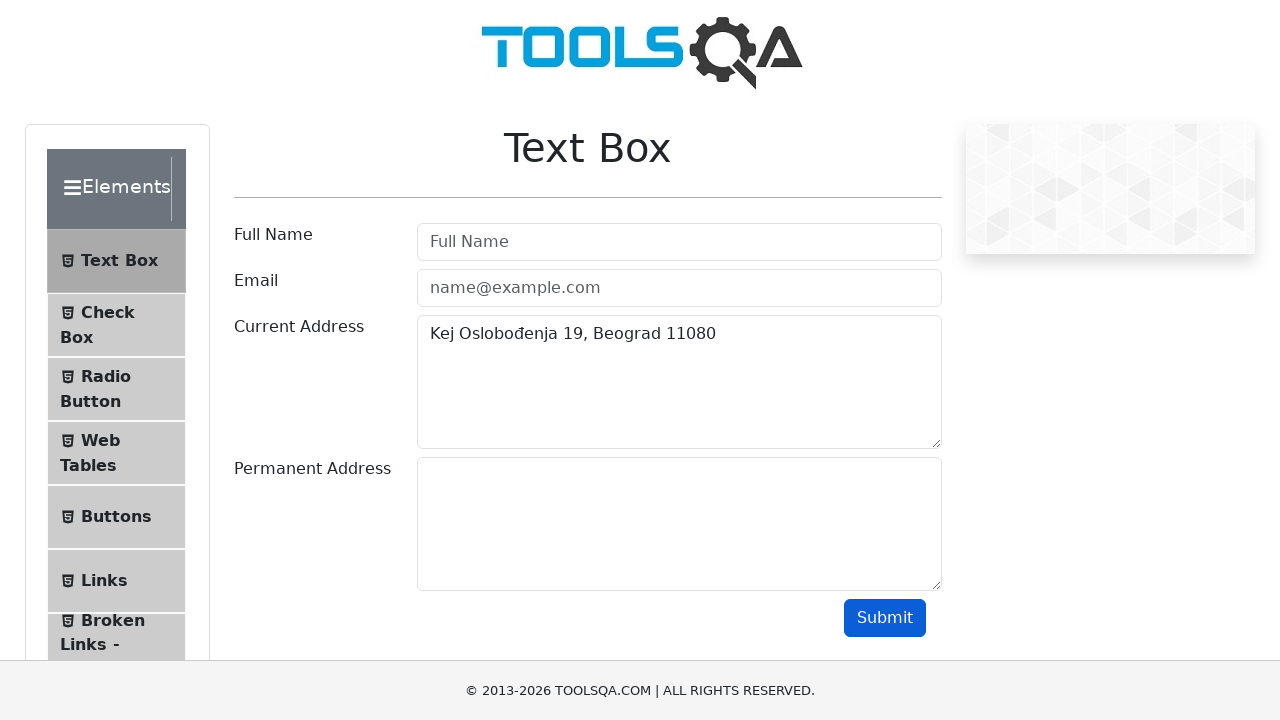

Cleared current address field on textarea#currentAddress
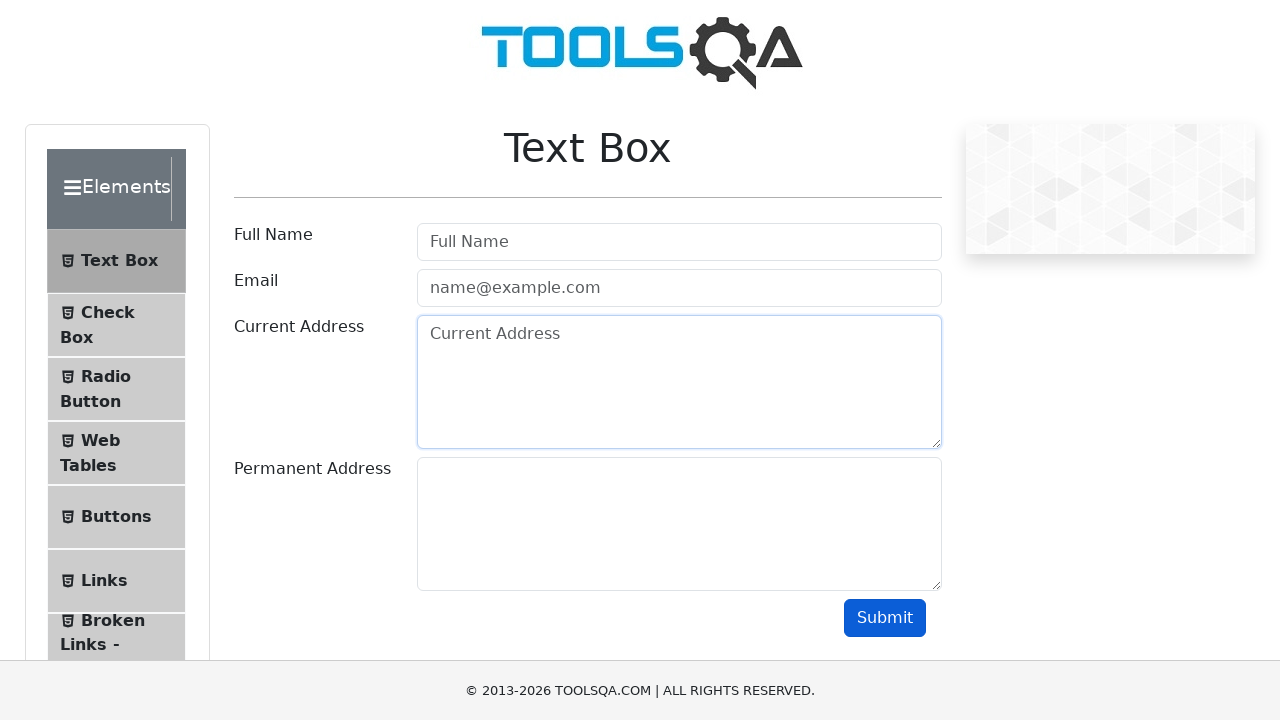

Clicked submit button at (885, 618) on #submit
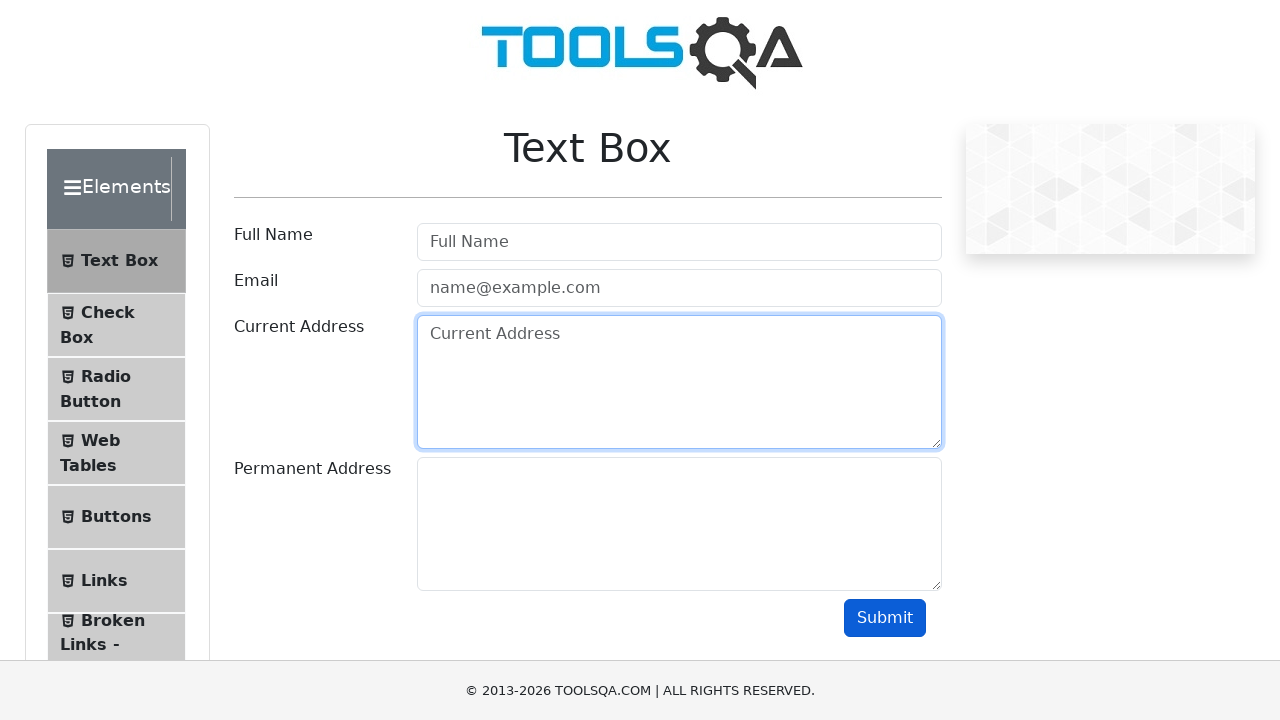

Filled permanent address field with 'Vinarska 17, Beograd 11080' on textarea#permanentAddress
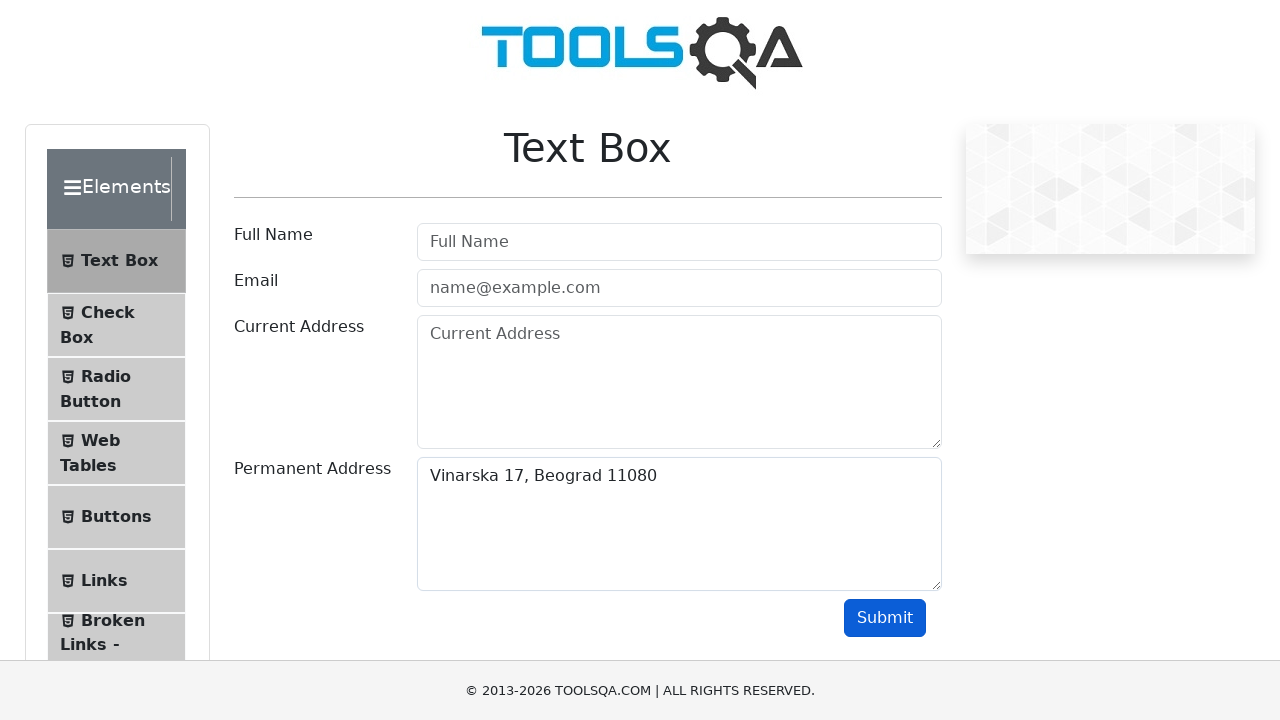

Clicked submit button at (885, 618) on #submit
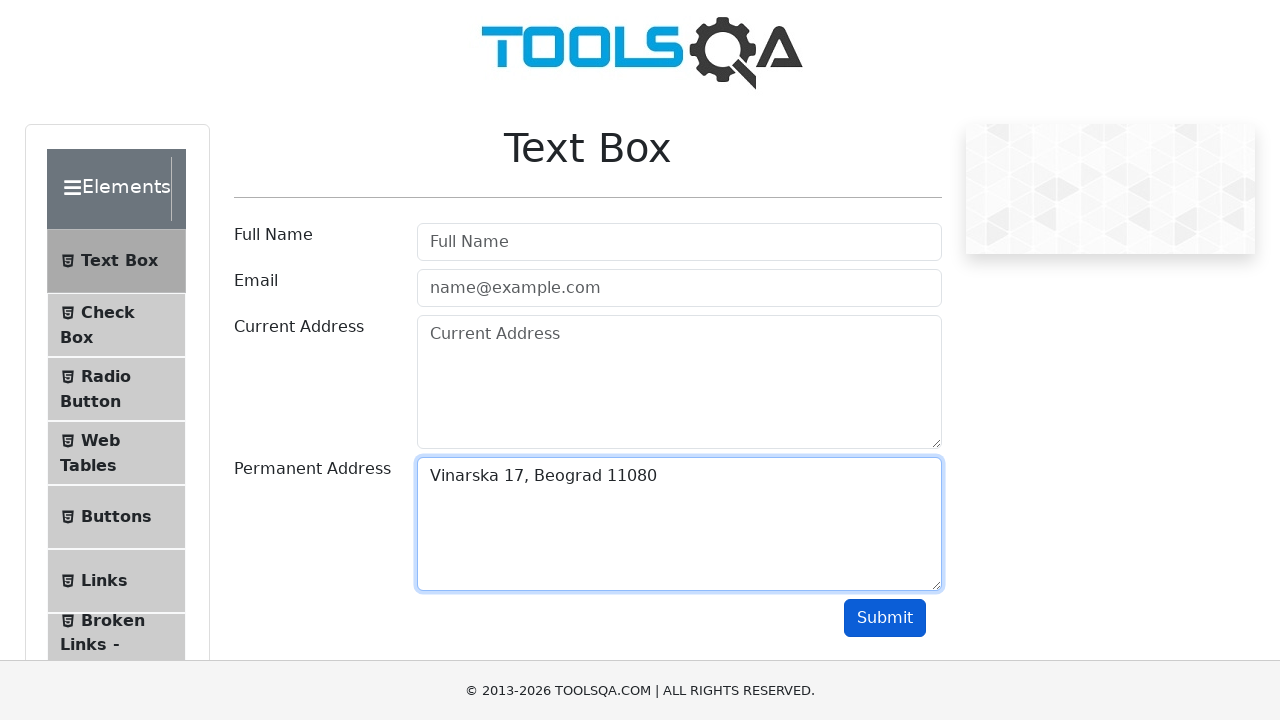

Permanent address output element is displayed
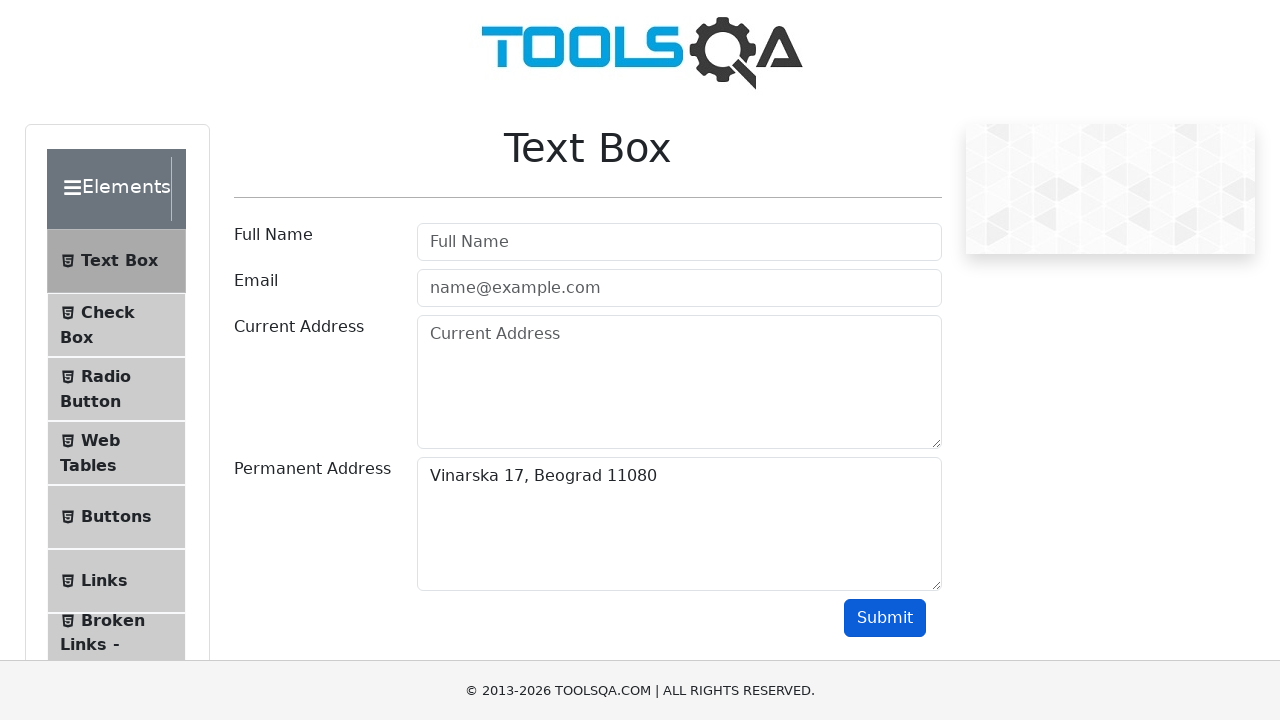

Cleared permanent address field on textarea#permanentAddress
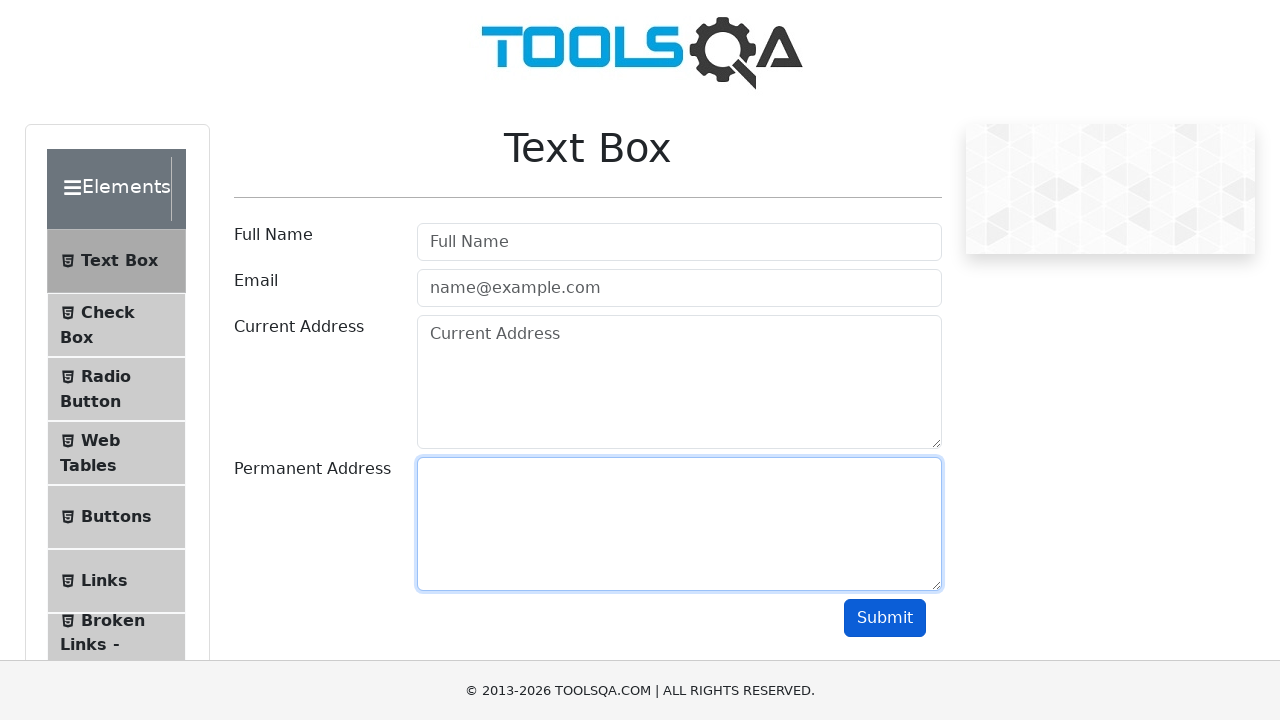

Clicked submit button at (885, 618) on #submit
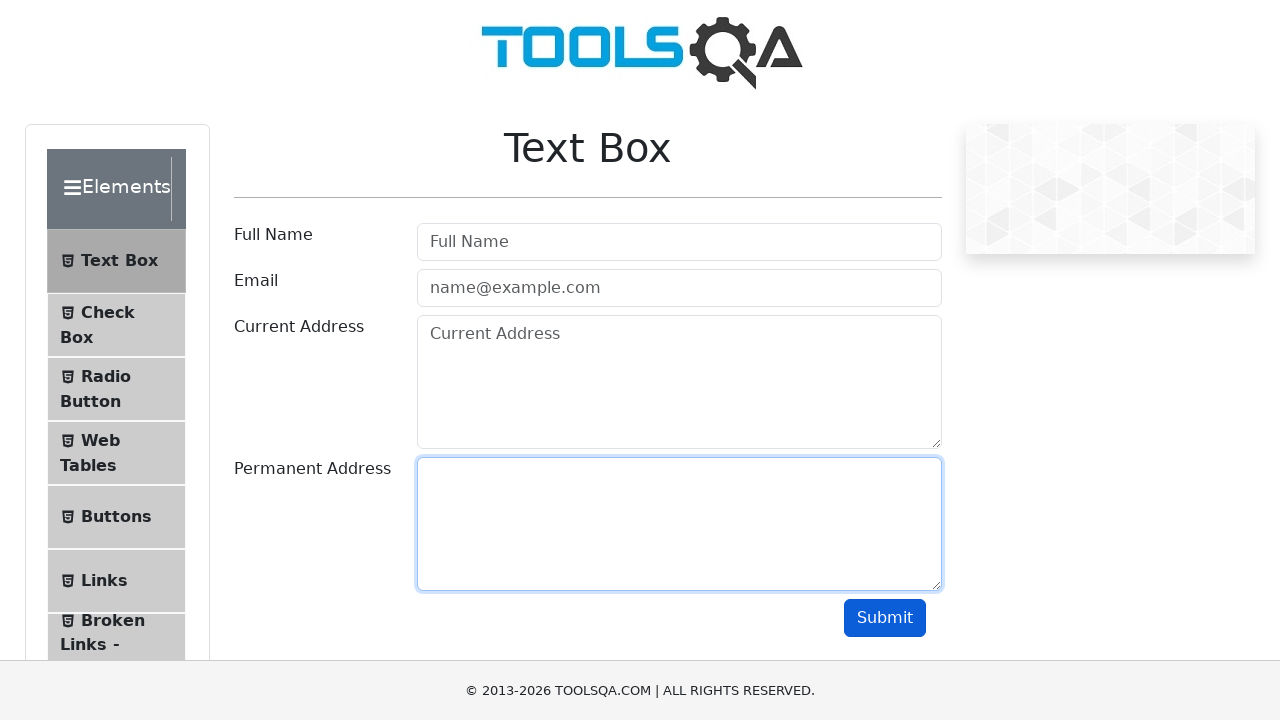

Filled full name field with 'Petar Petrović' on input#userName
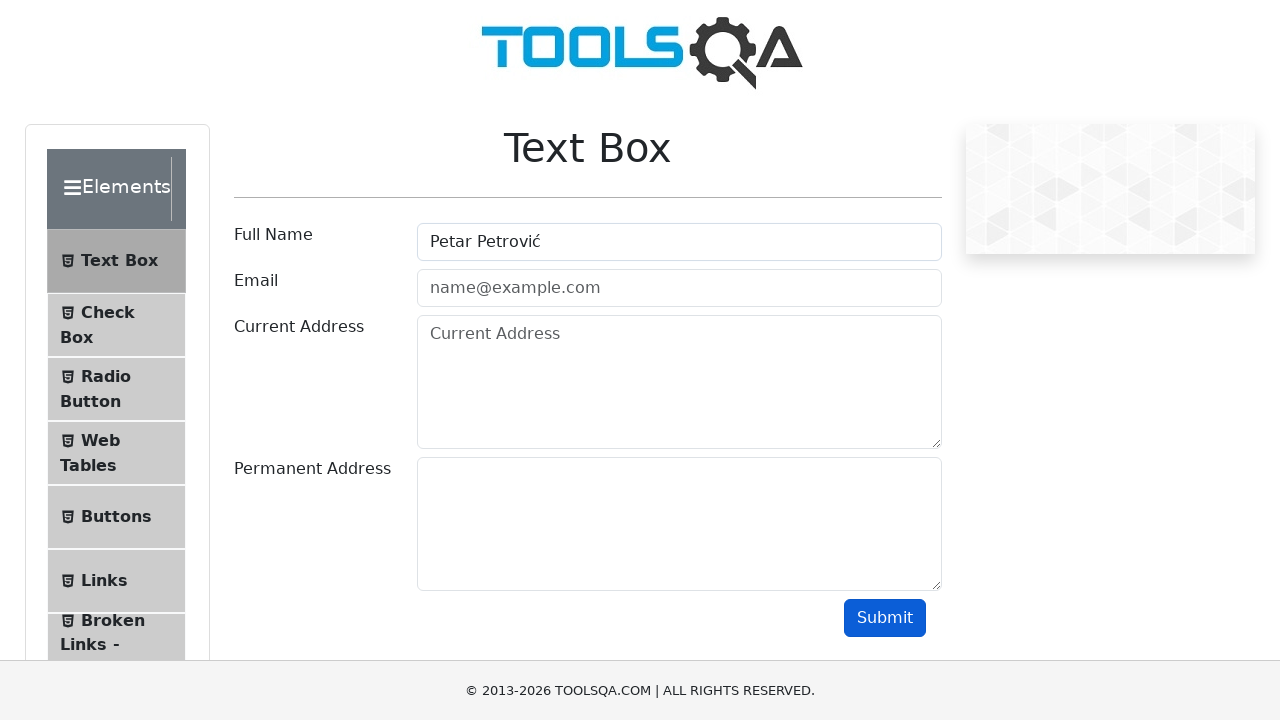

Filled email field with 'petar.petrovic@gmail.com' on input#userEmail
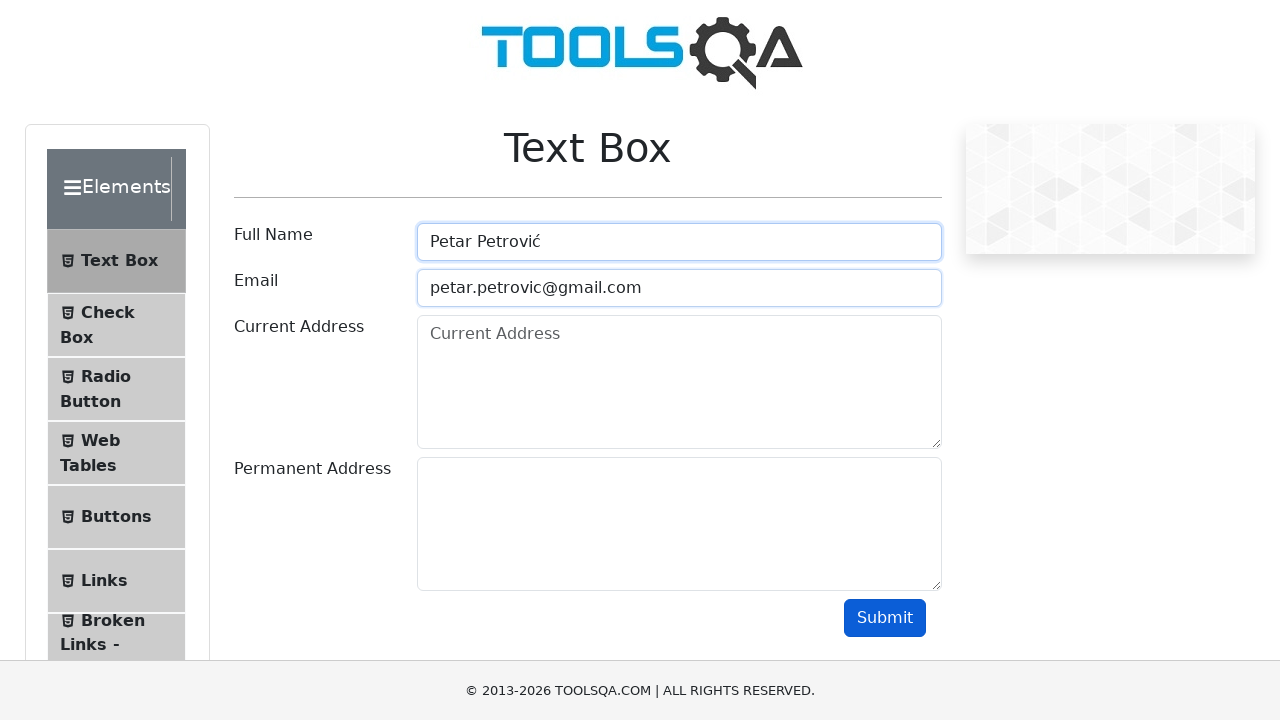

Filled current address field with 'Kej Oslobođenja 19, Beograd 11080' on textarea#currentAddress
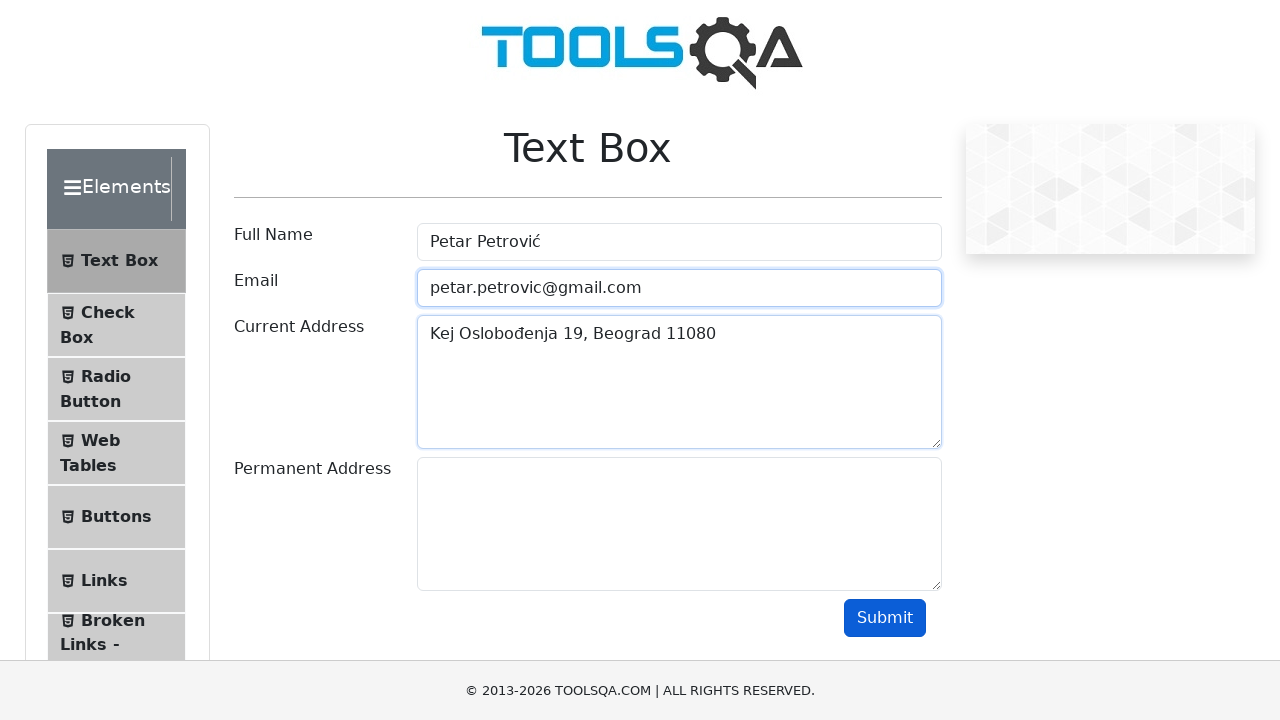

Filled permanent address field with 'Vinarska 17, Beograd 11080' on textarea#permanentAddress
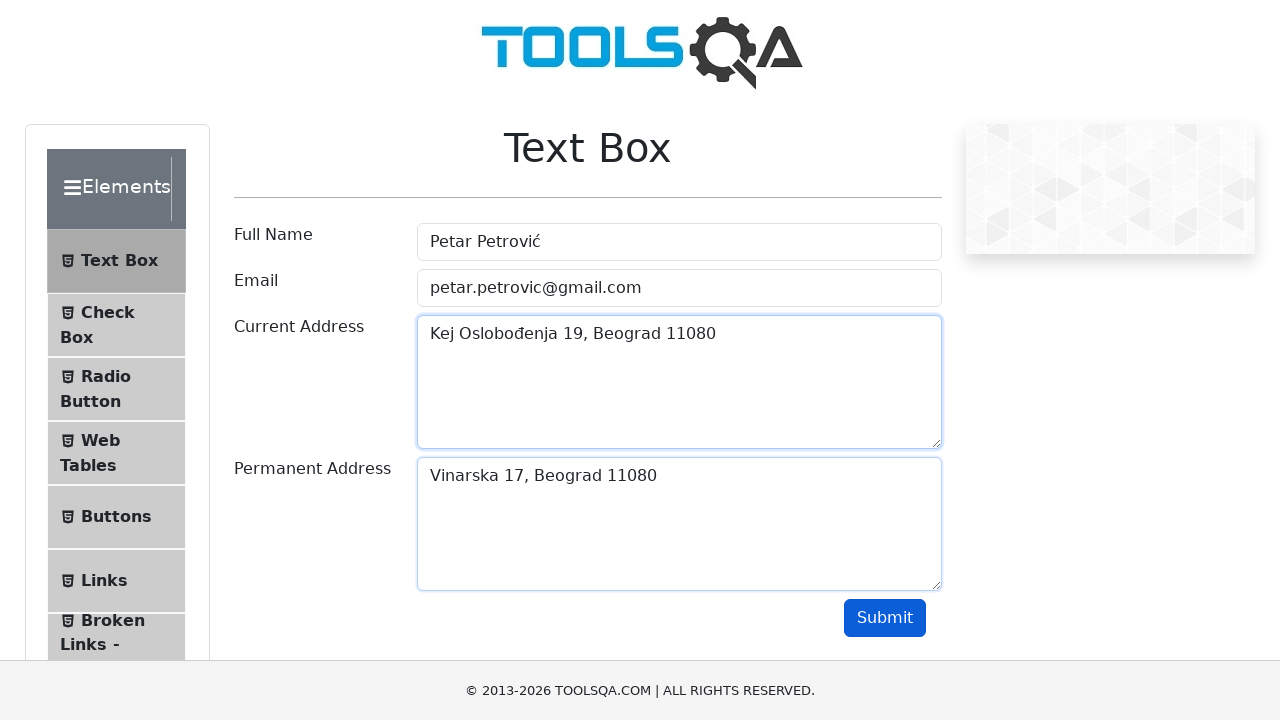

Clicked submit button with all fields filled at (885, 618) on #submit
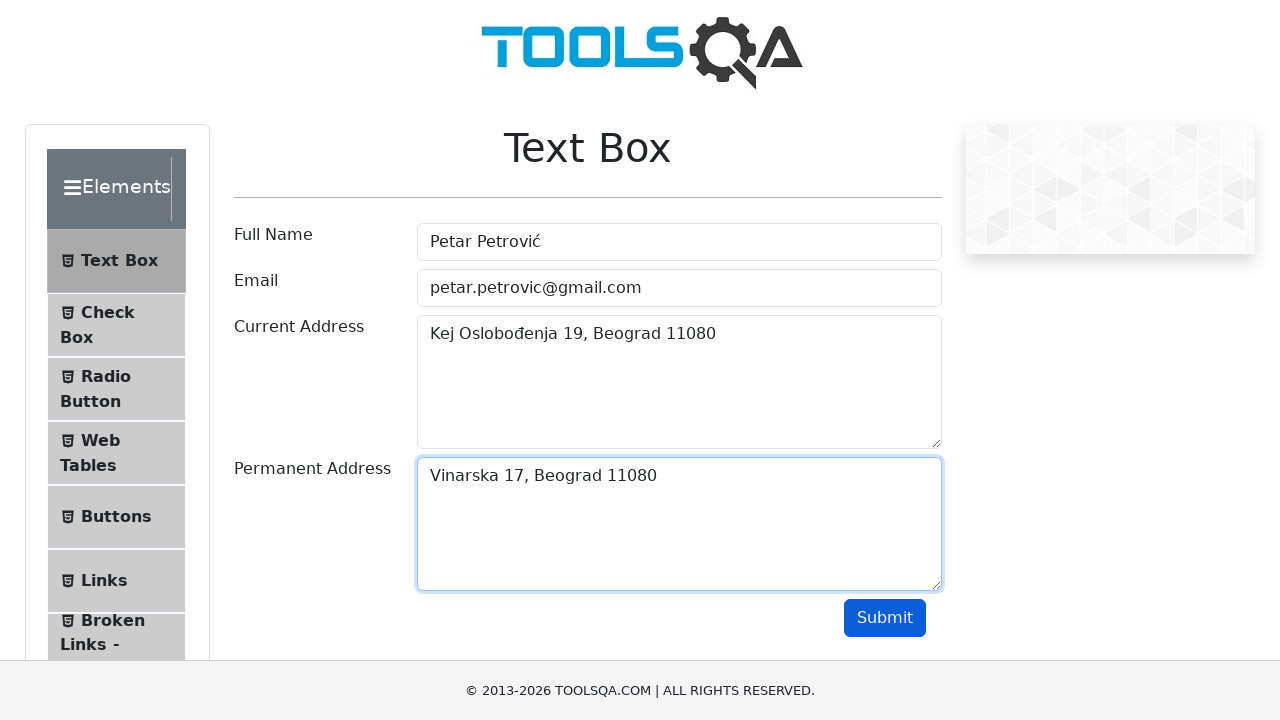

Name output element is displayed
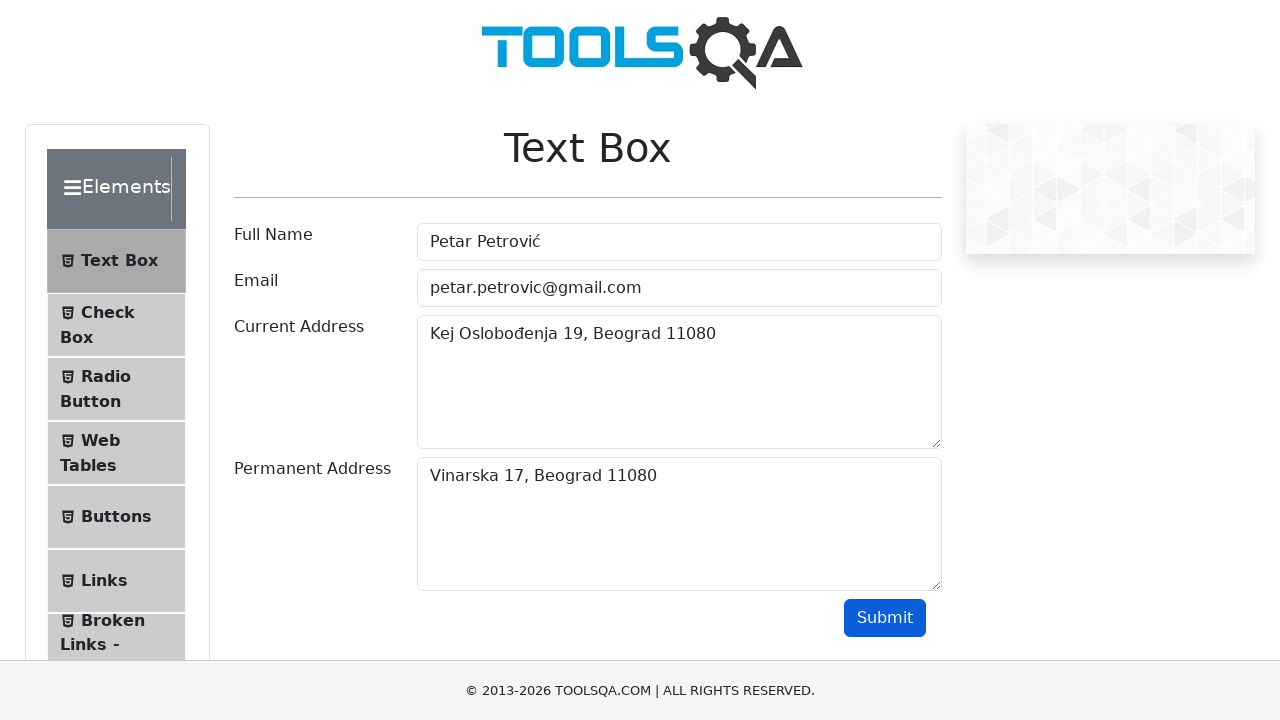

Email output element is displayed
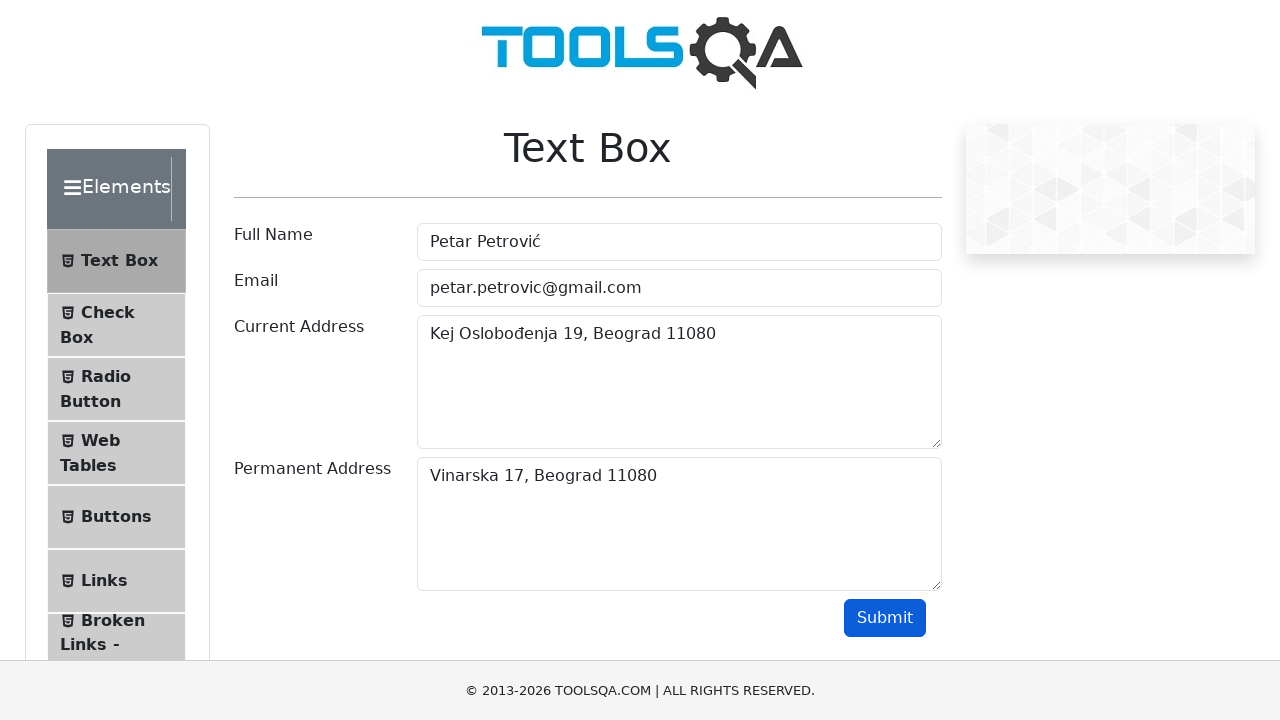

Current address output element is displayed
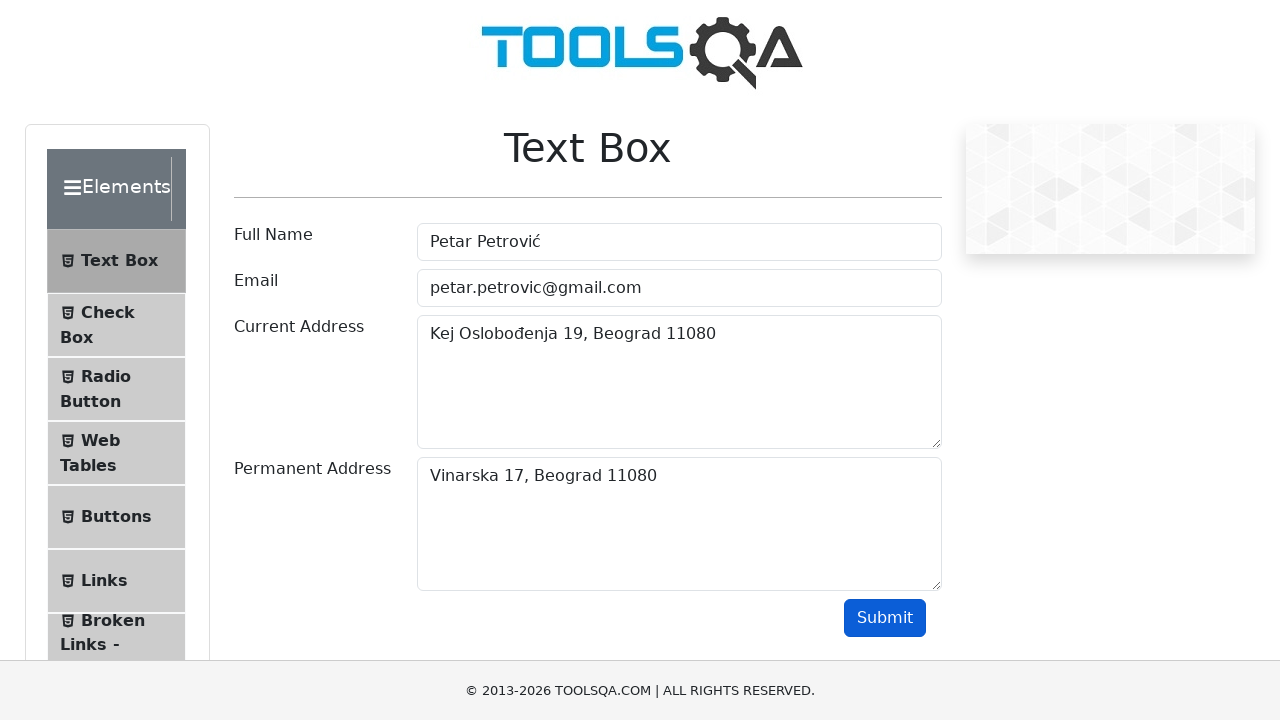

Permanent address output element is displayed
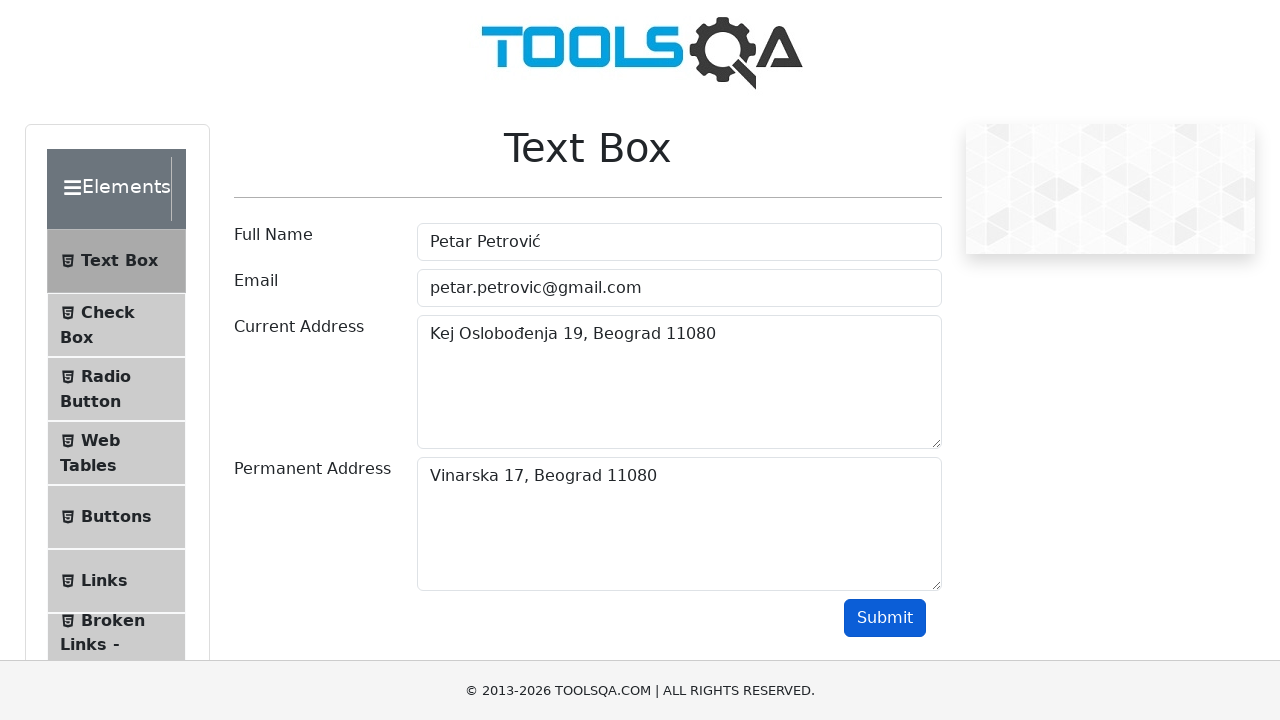

Cleared full name field on input#userName
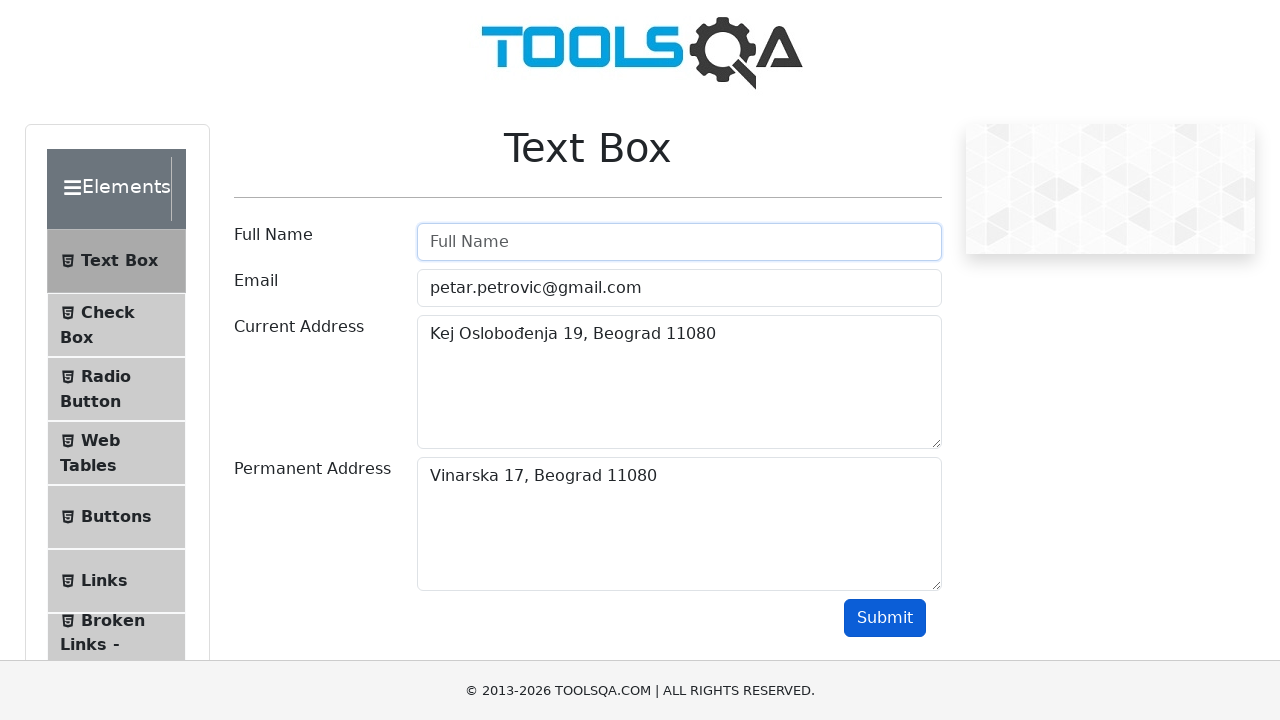

Cleared email field on input#userEmail
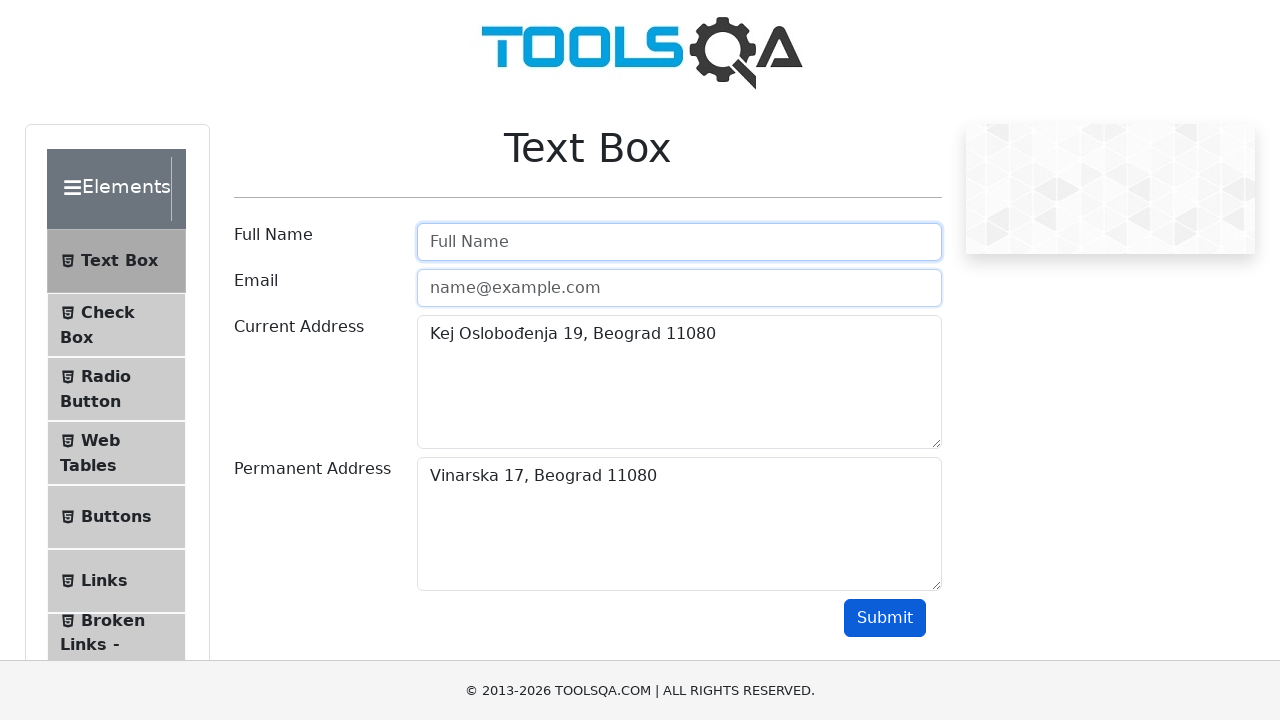

Cleared current address field on textarea#currentAddress
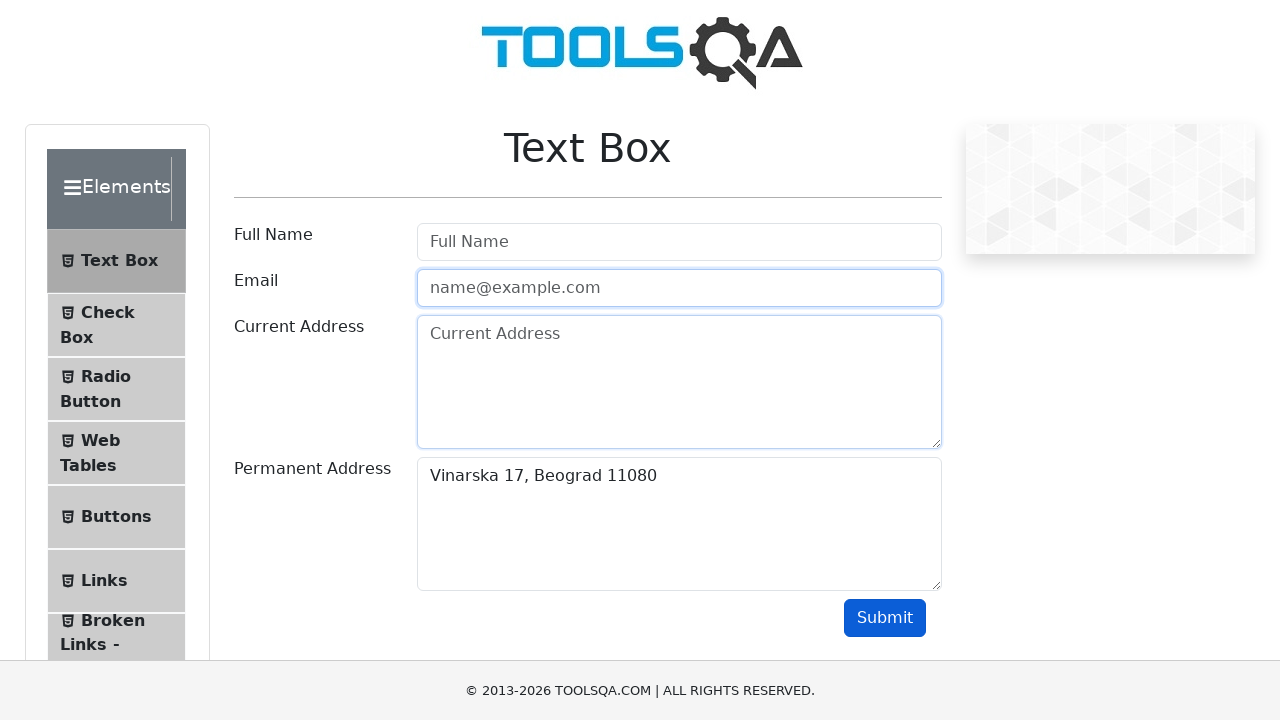

Cleared permanent address field on textarea#permanentAddress
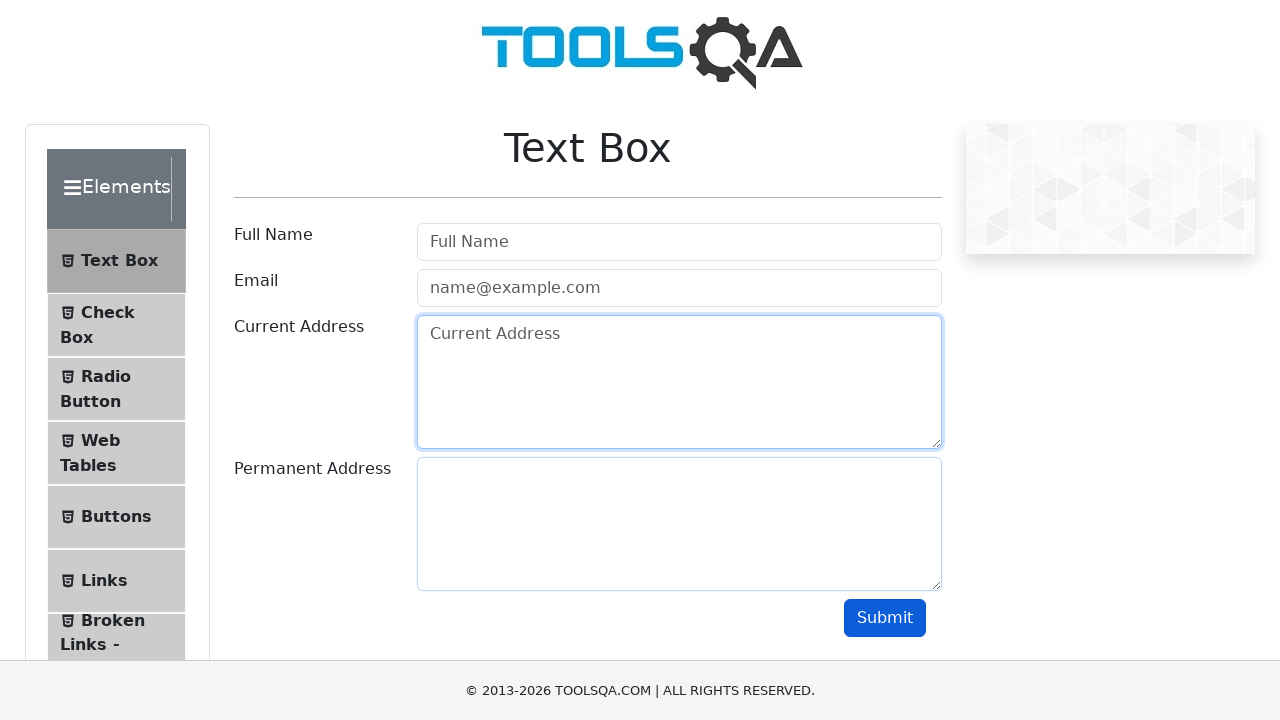

Clicked submit button at (885, 618) on #submit
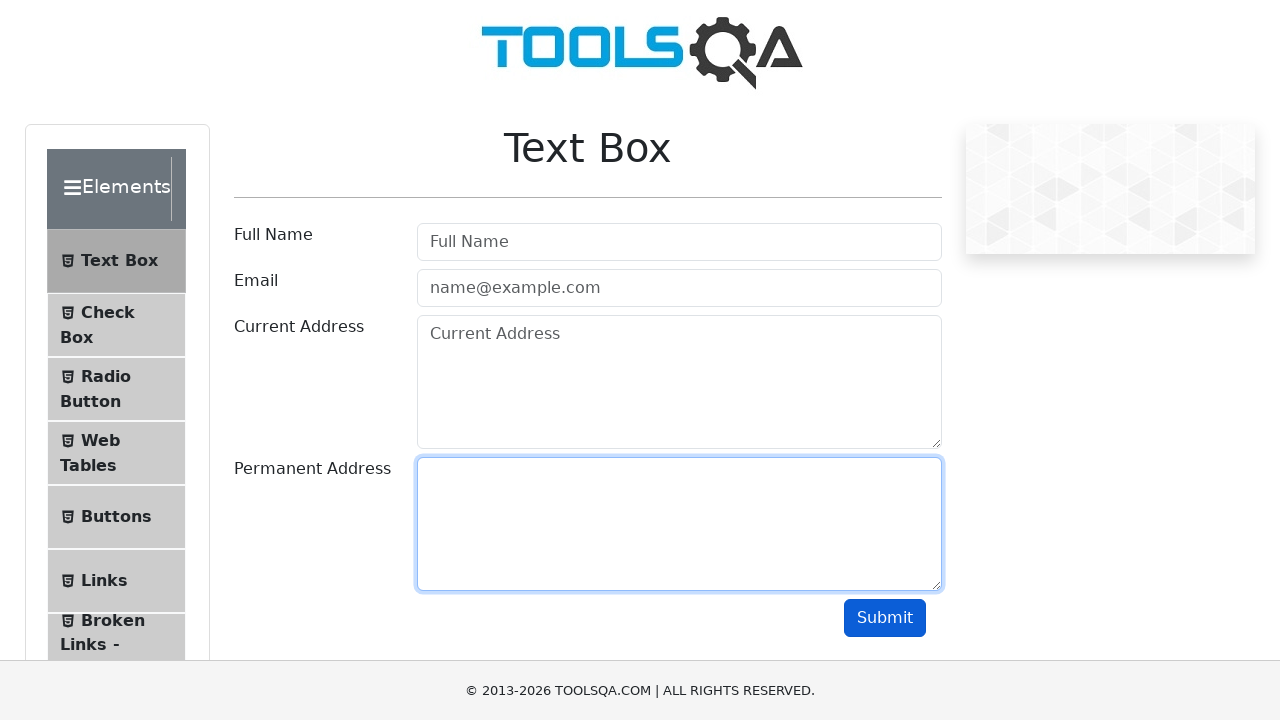

Filled full name field with 'Petar Petrović' on input#userName
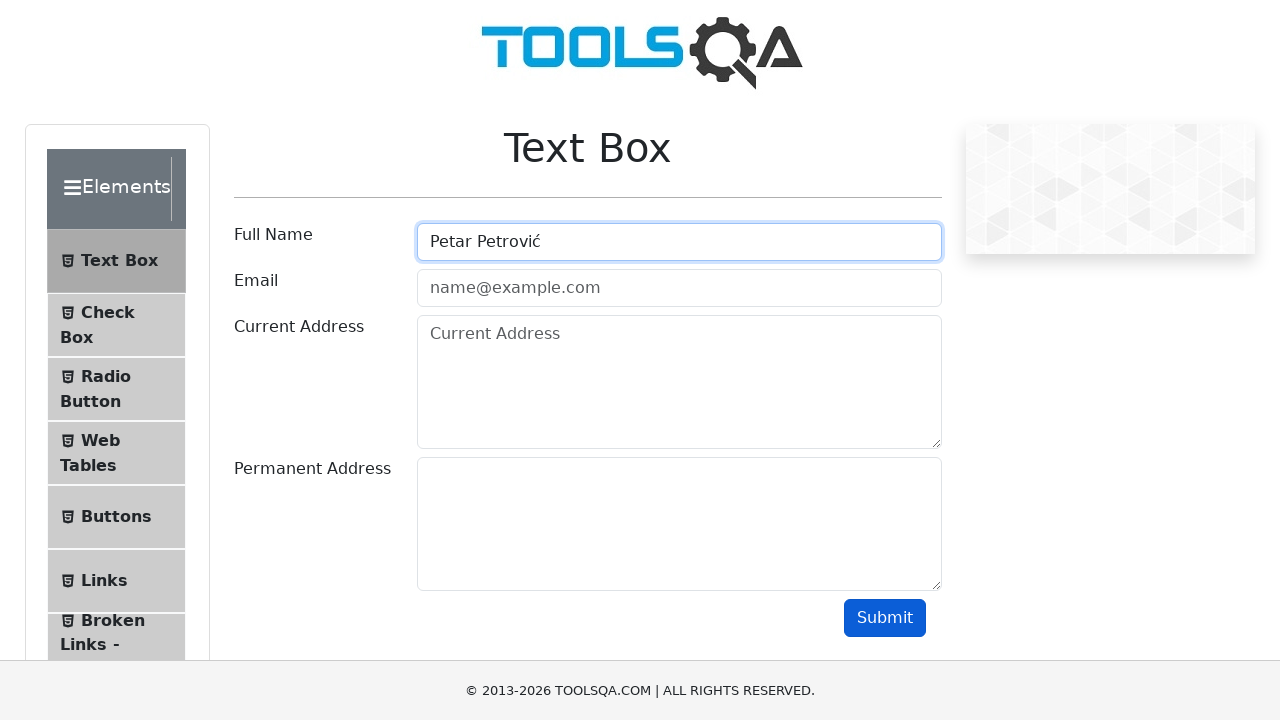

Filled email field with invalid email 'petrovic.petar$hotmail.com' on input#userEmail
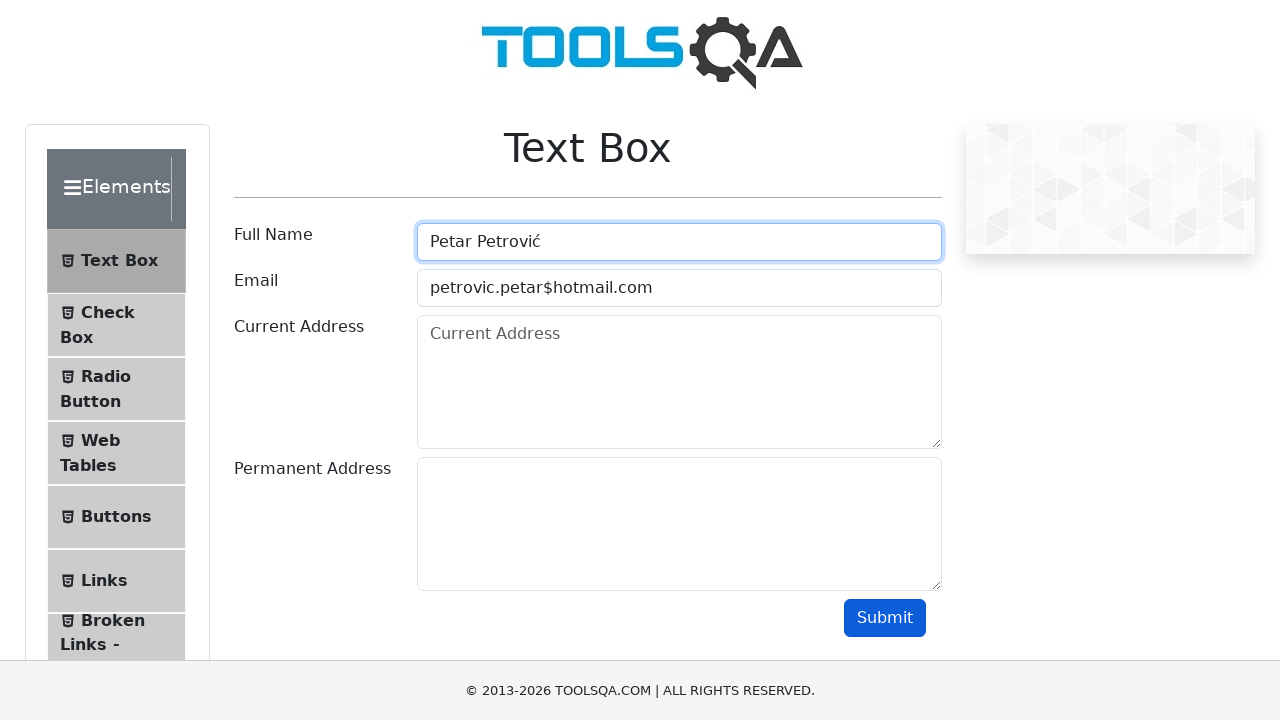

Filled current address field with 'Kej Oslobođenja 19, Beograd 11080' on textarea#currentAddress
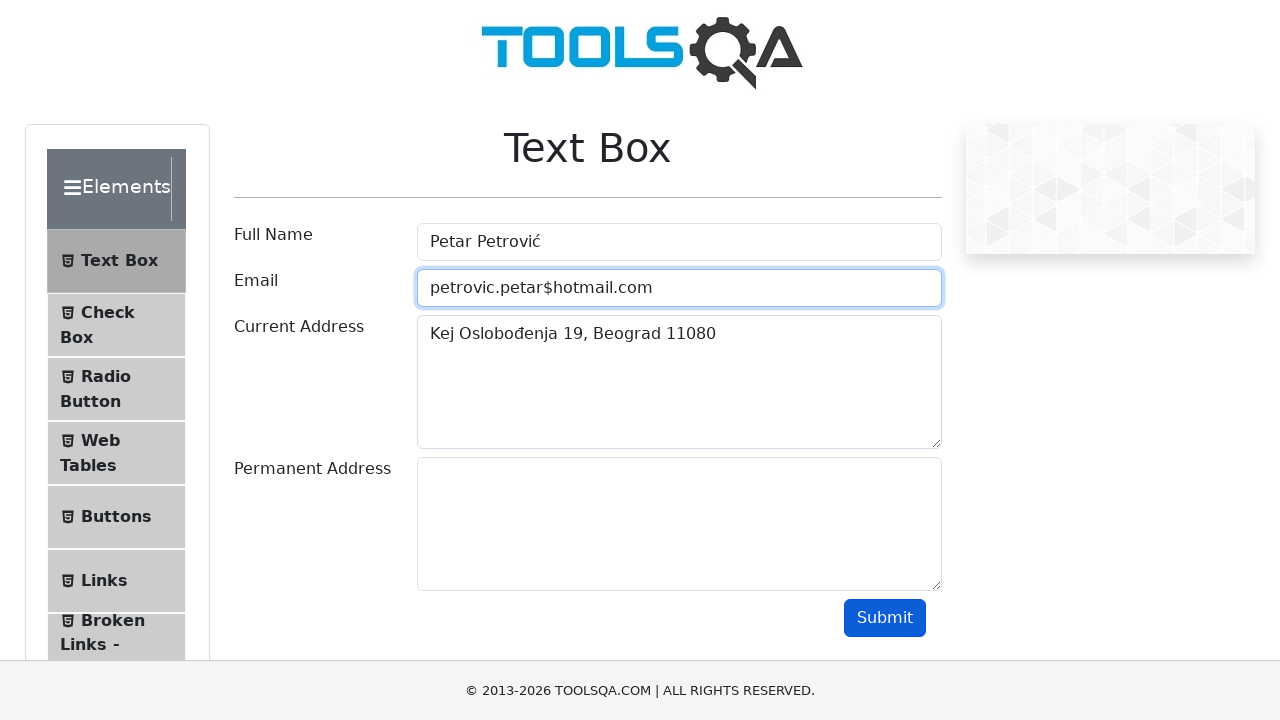

Filled permanent address field with 'Vinarska 17, Beograd 11080' on textarea#permanentAddress
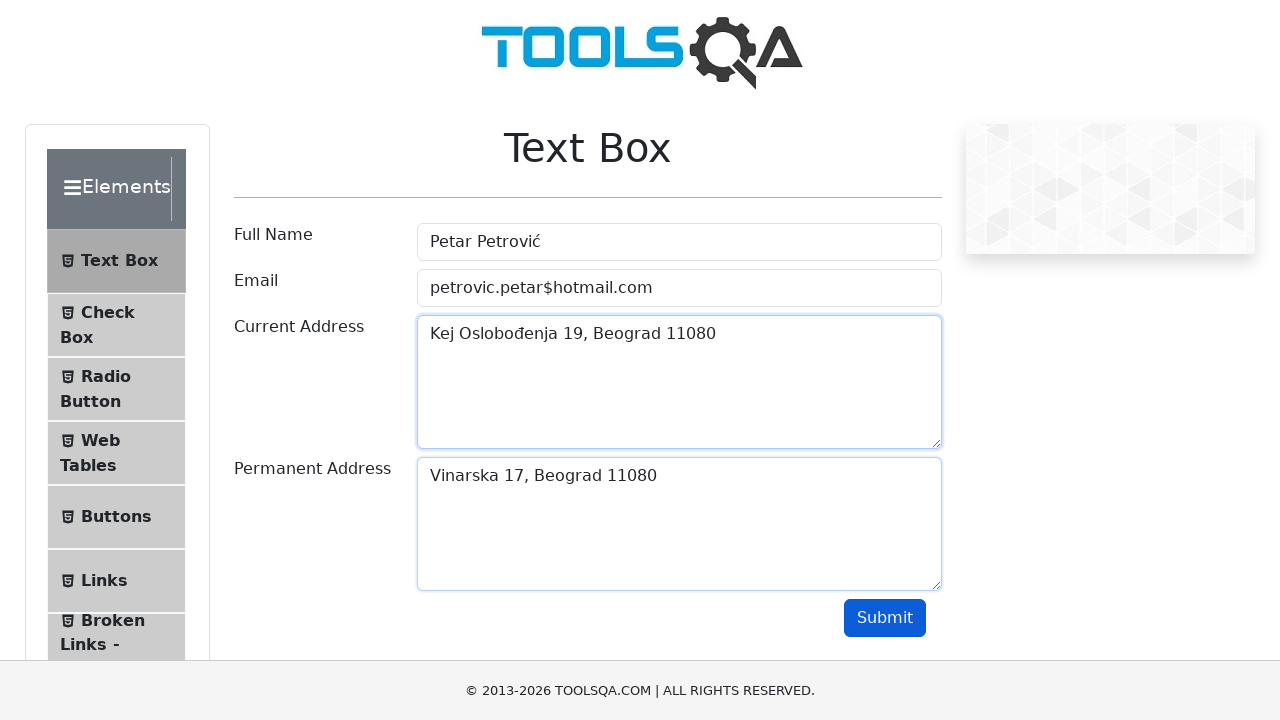

Clicked submit button with invalid email at (885, 618) on #submit
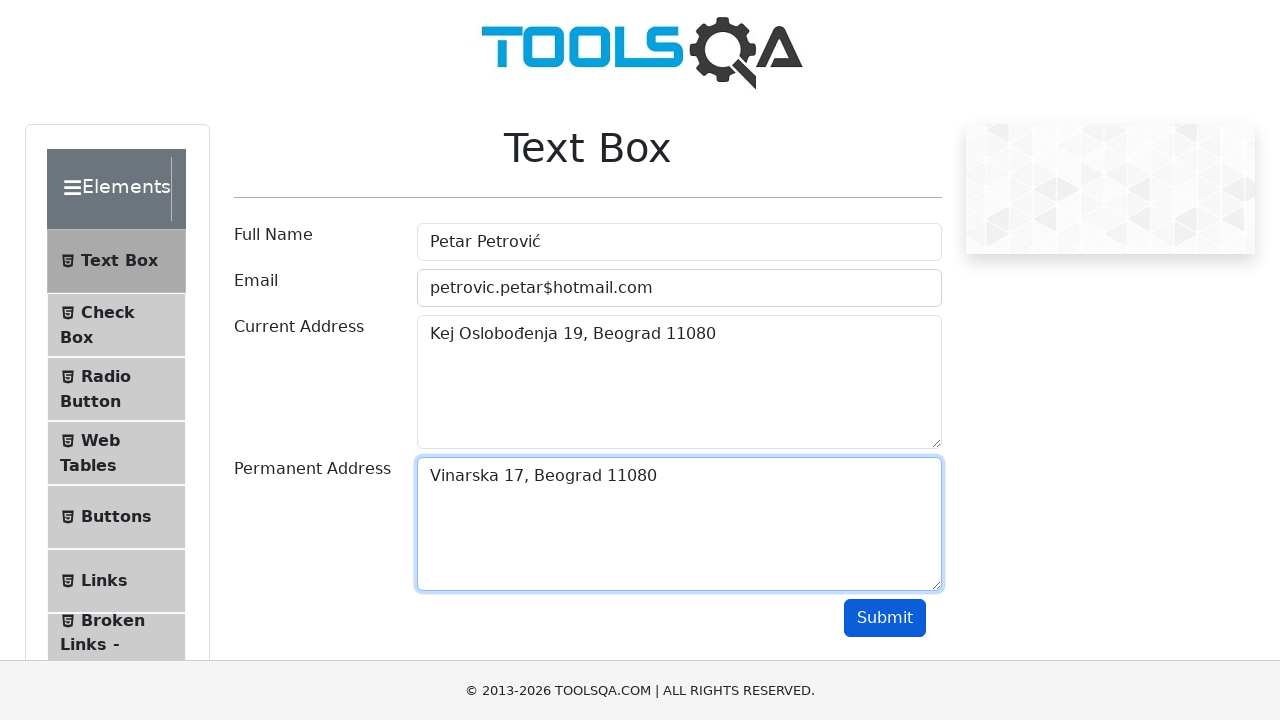

Asserted that name output is not displayed with invalid email
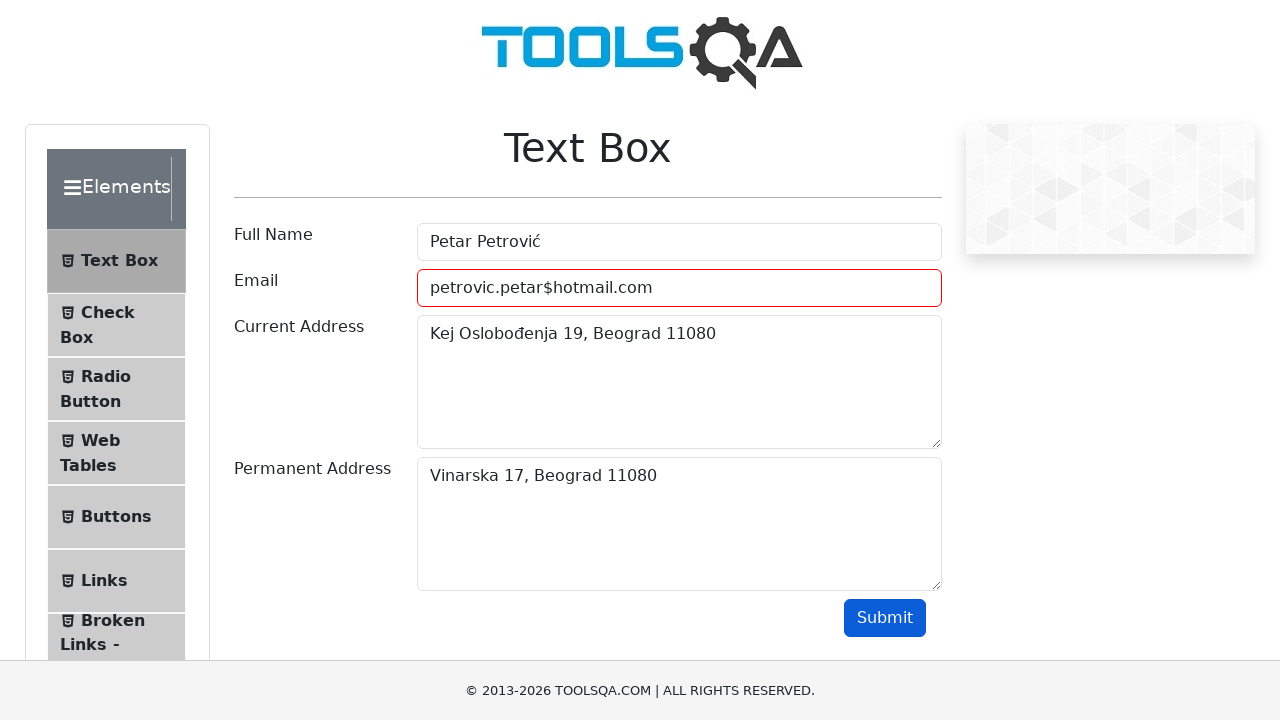

Asserted that email output is not displayed with invalid email
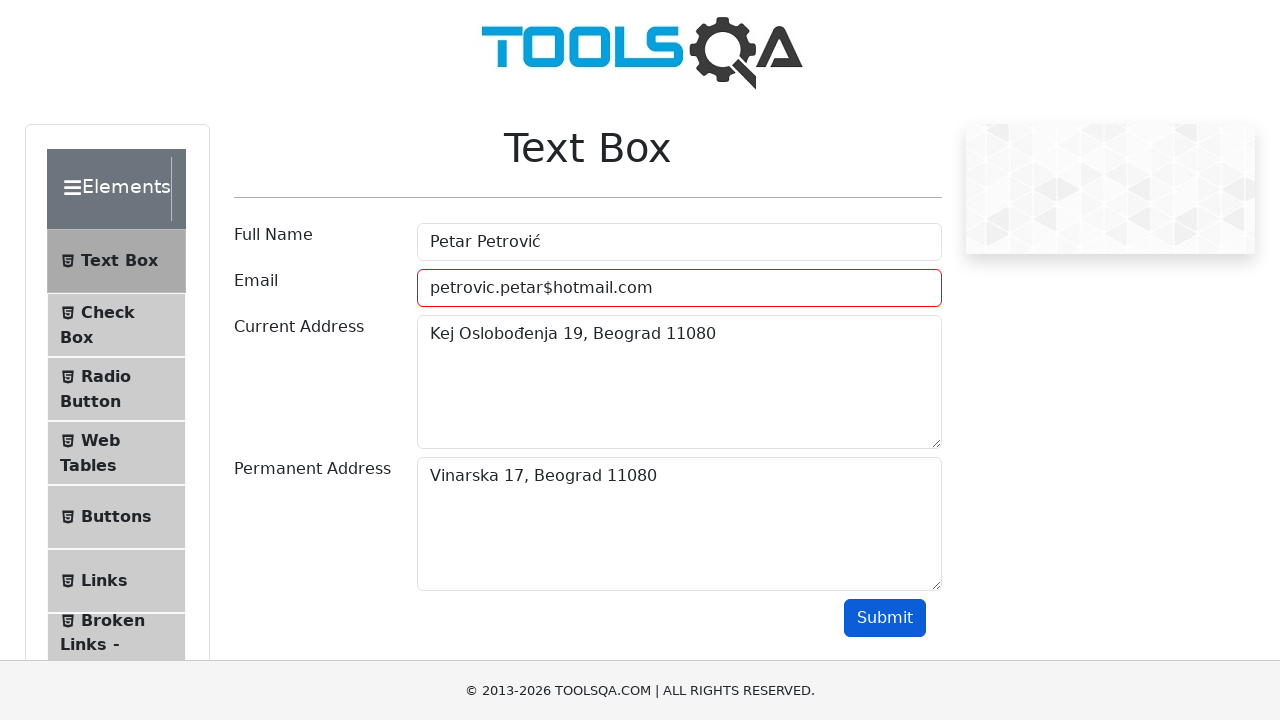

Asserted that current address output is not displayed with invalid email
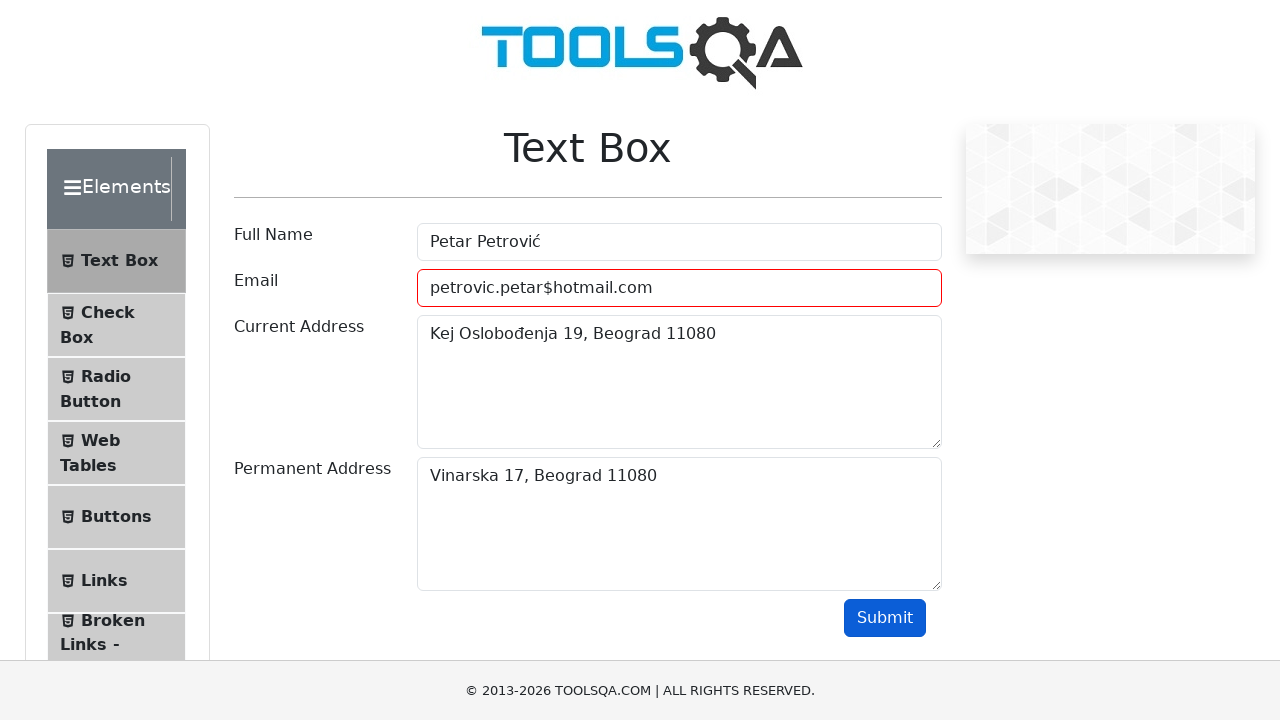

Asserted that permanent address output is not displayed with invalid email
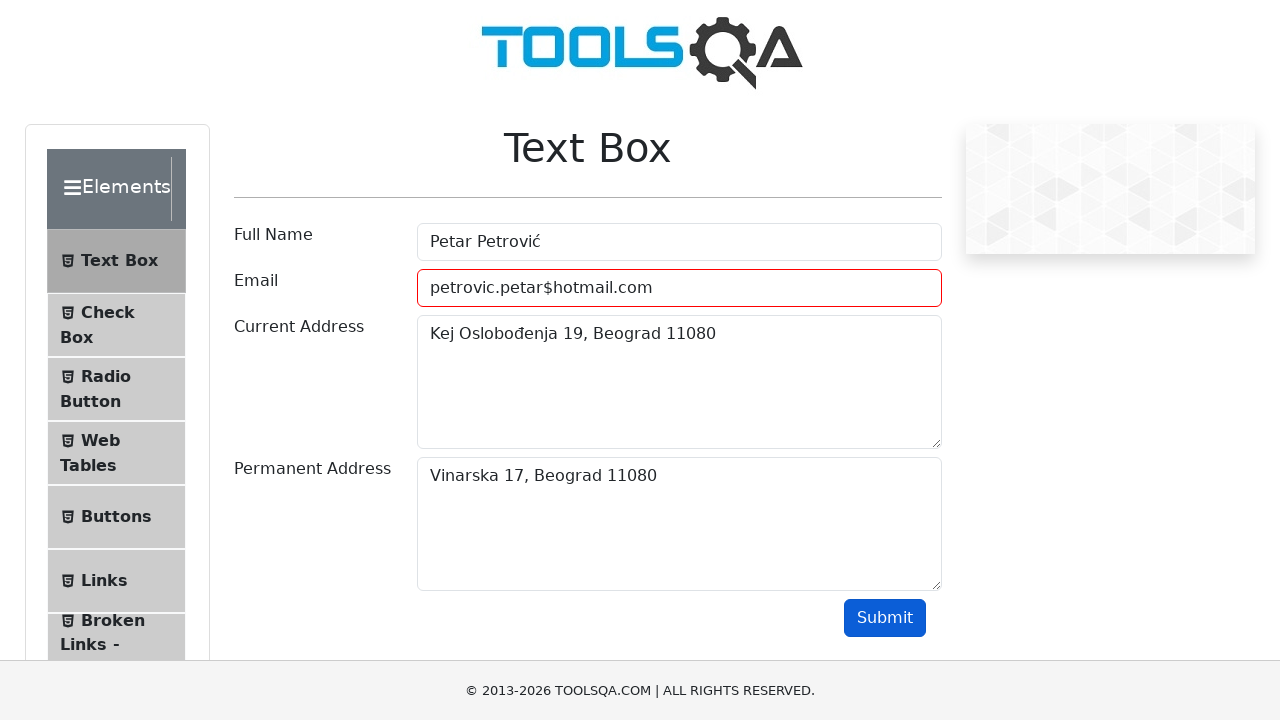

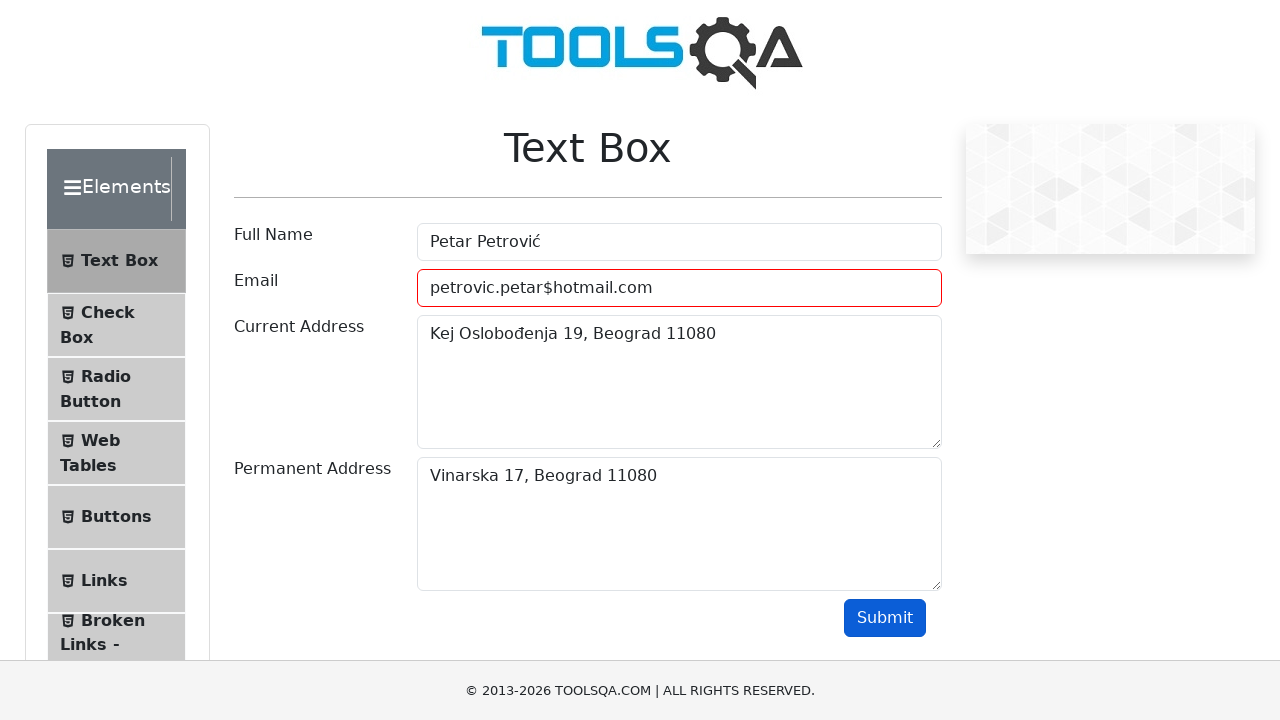